Navigates to YouTube and finds all interactable elements, filling any text input fields with sample text

Starting URL: https://www.youtube.com

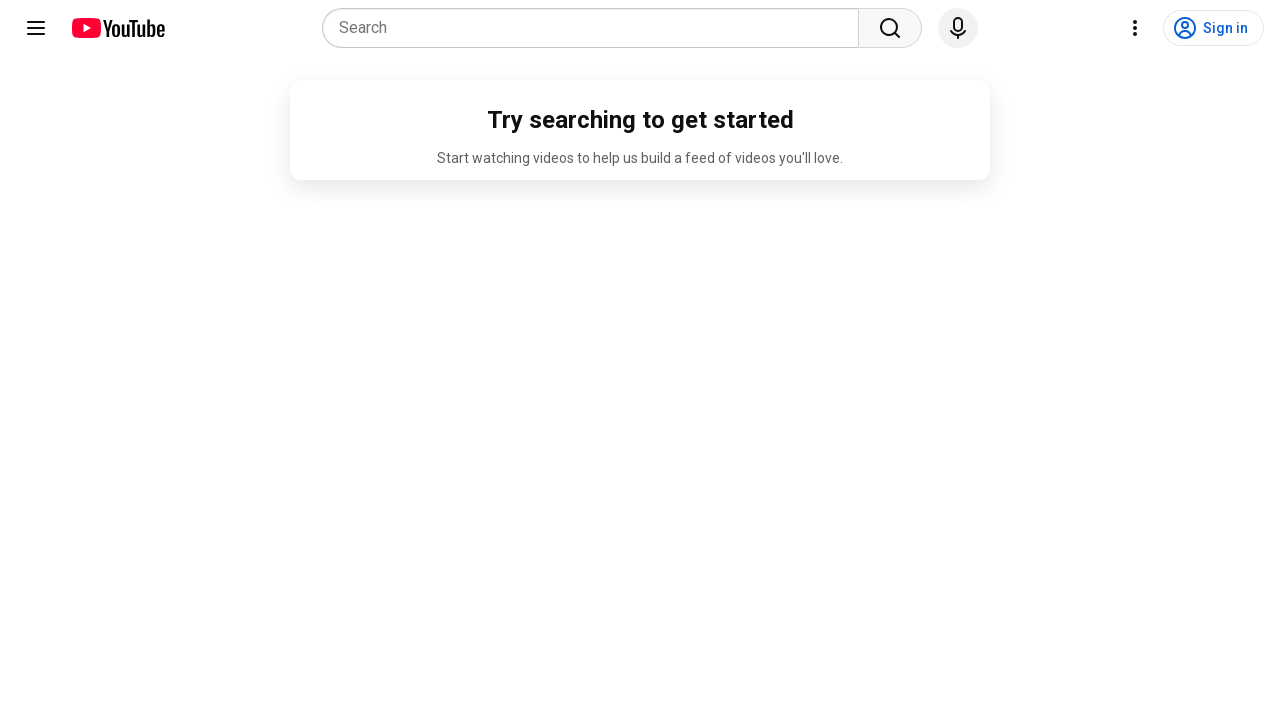

Navigated to YouTube homepage
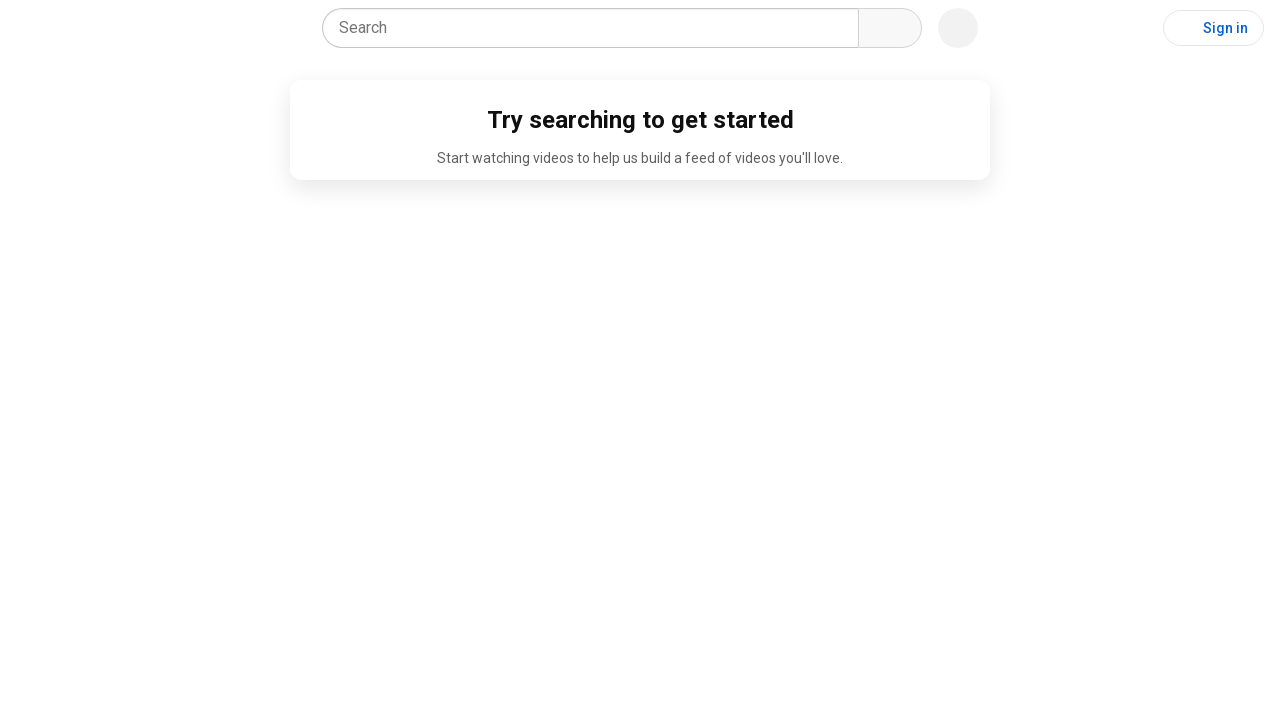

Found all interactable elements on the page
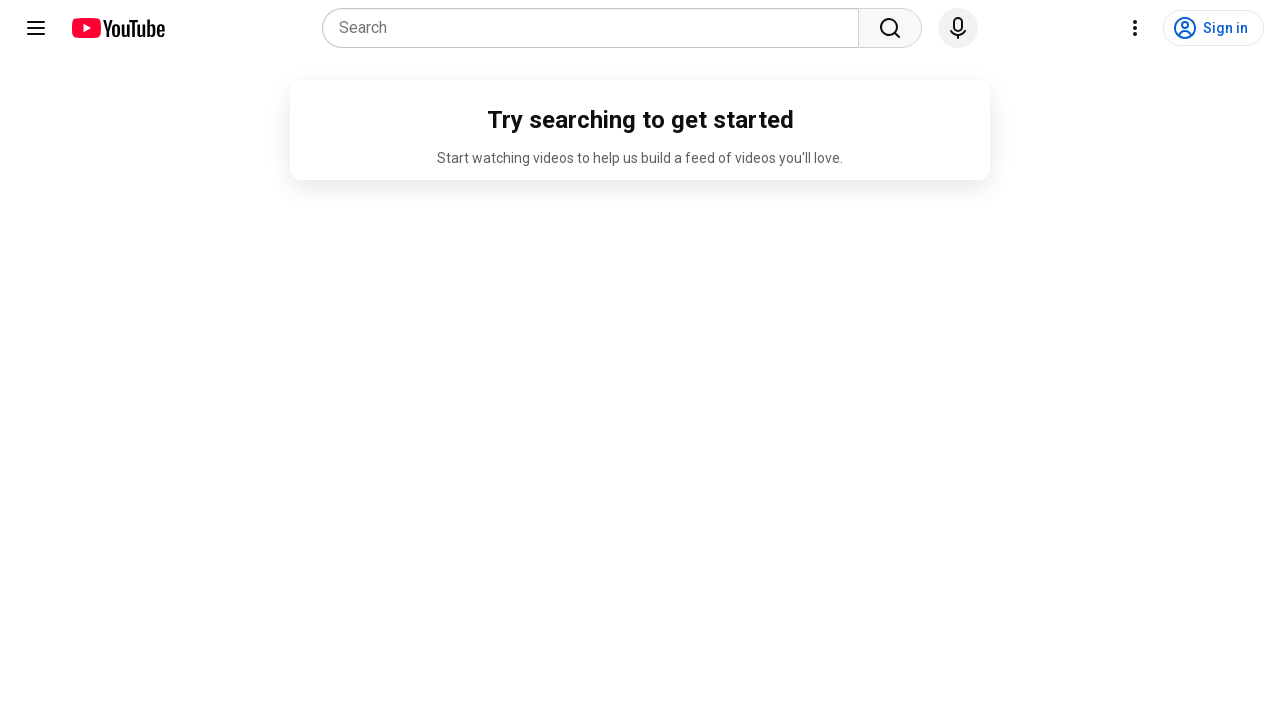

Evaluated element tag name
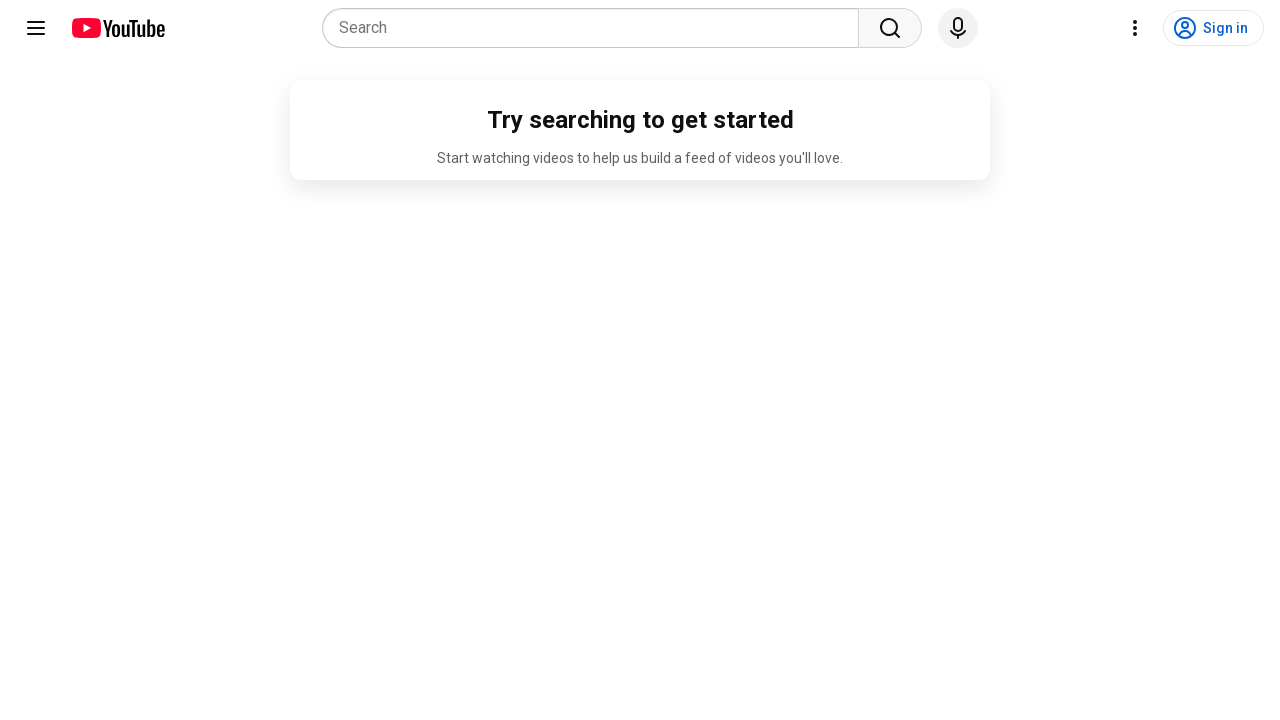

Retrieved element type attribute
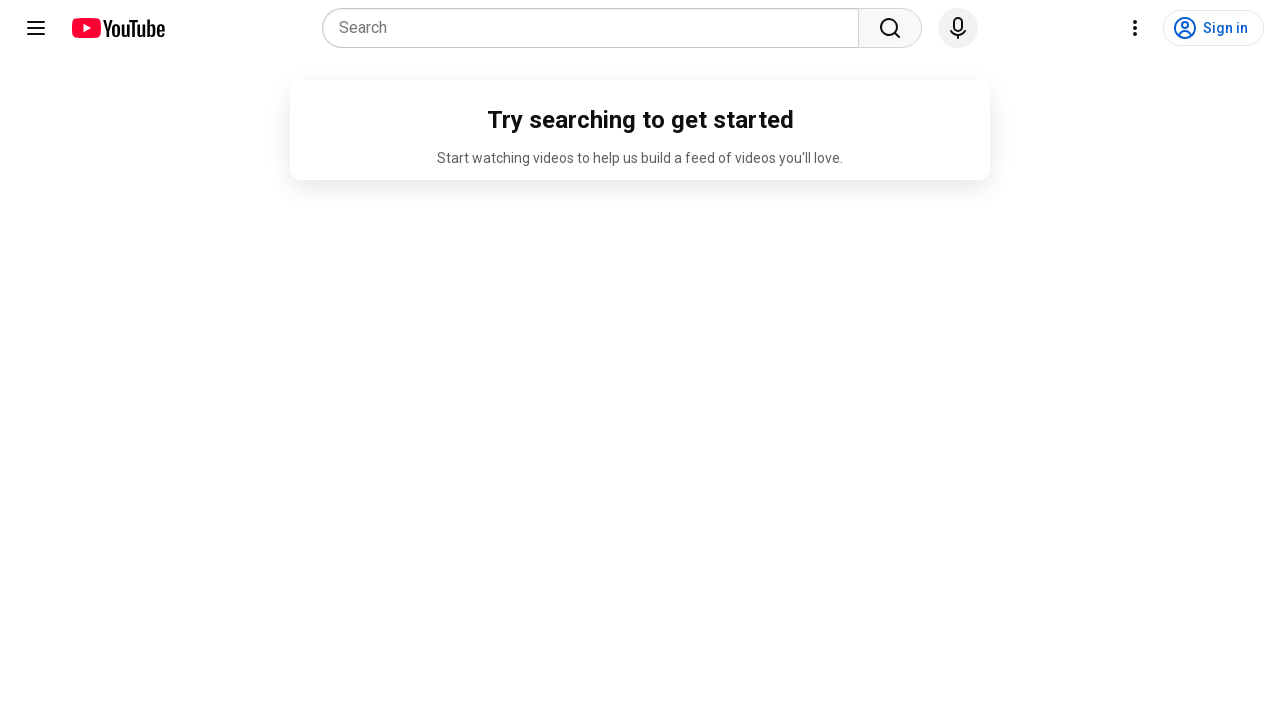

Evaluated element tag name
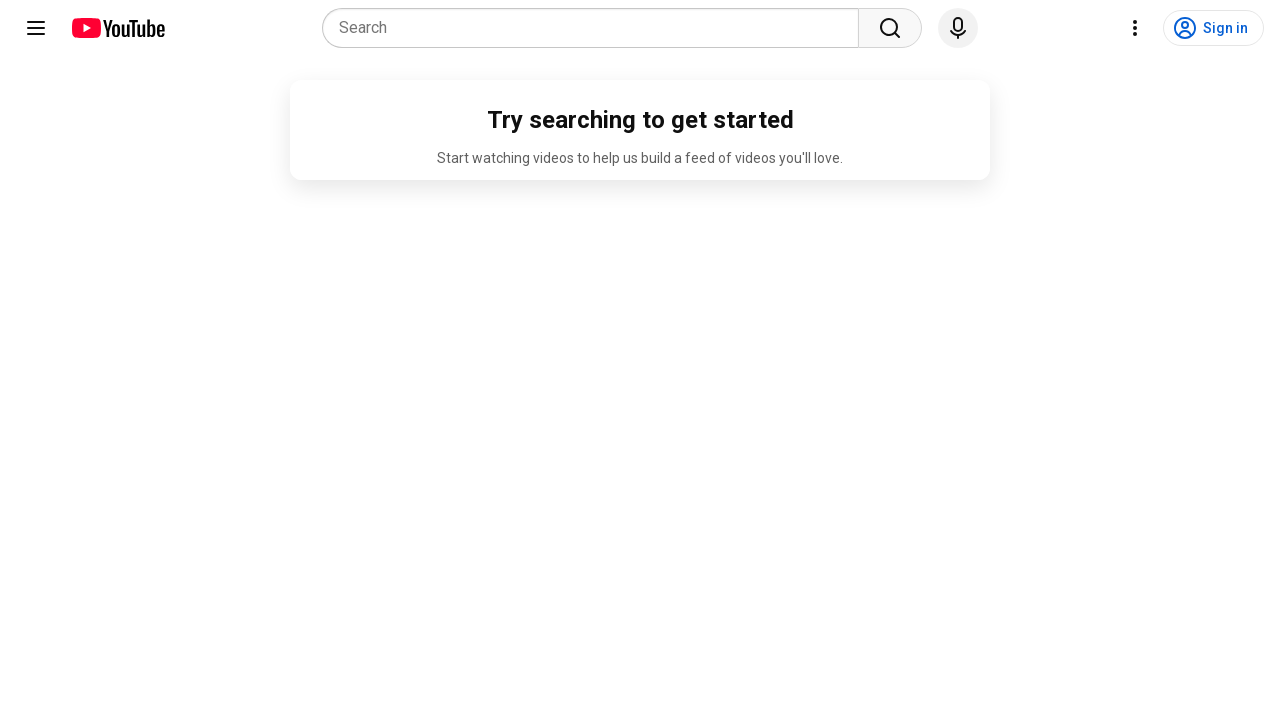

Retrieved element type attribute
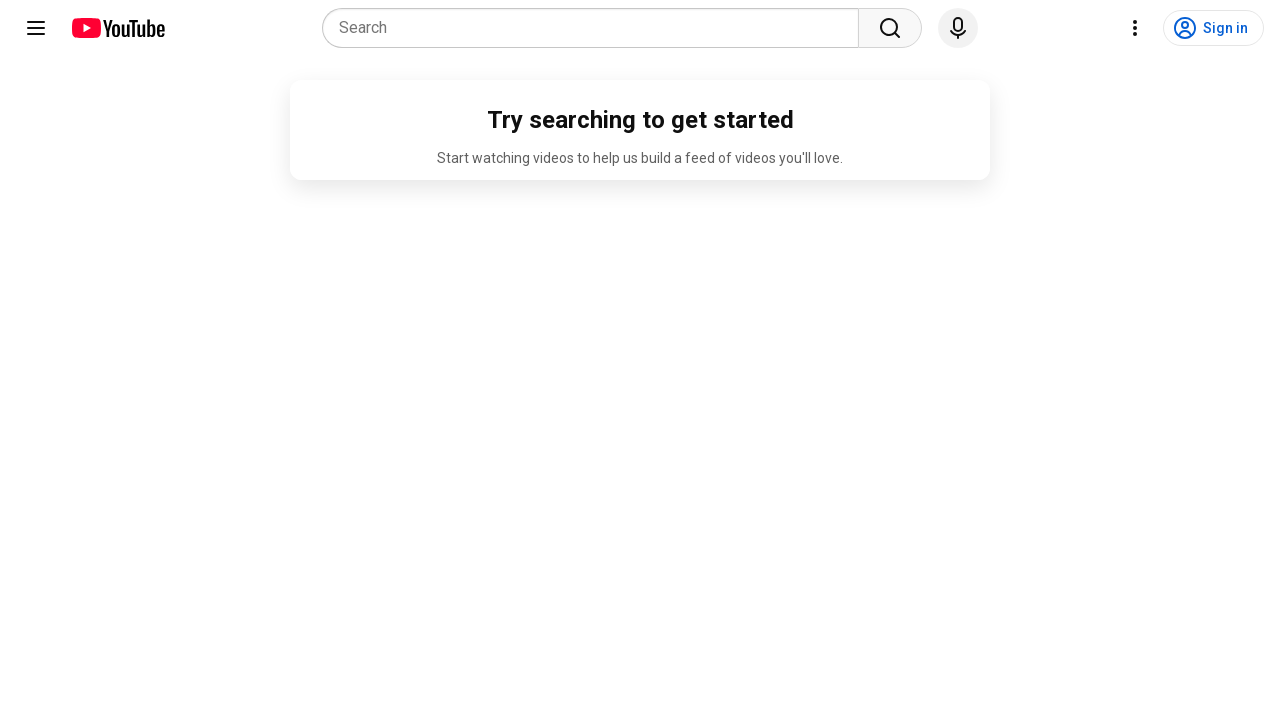

Evaluated element tag name
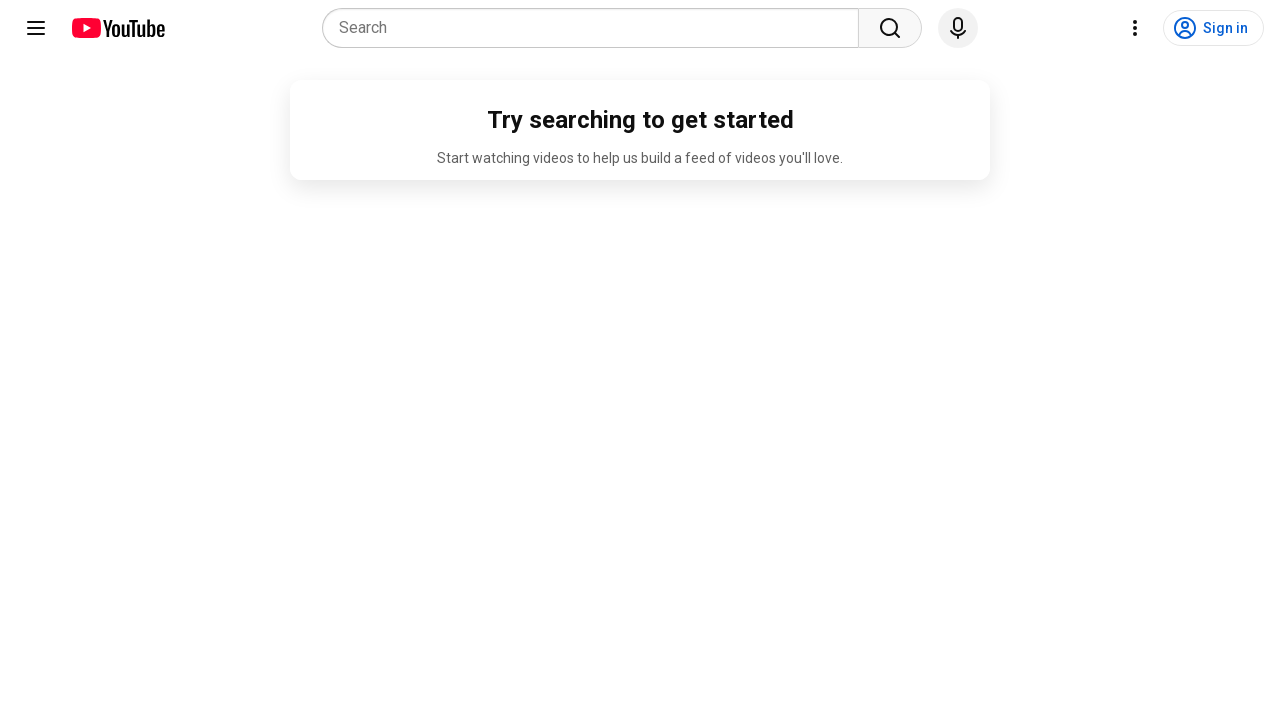

Retrieved element type attribute
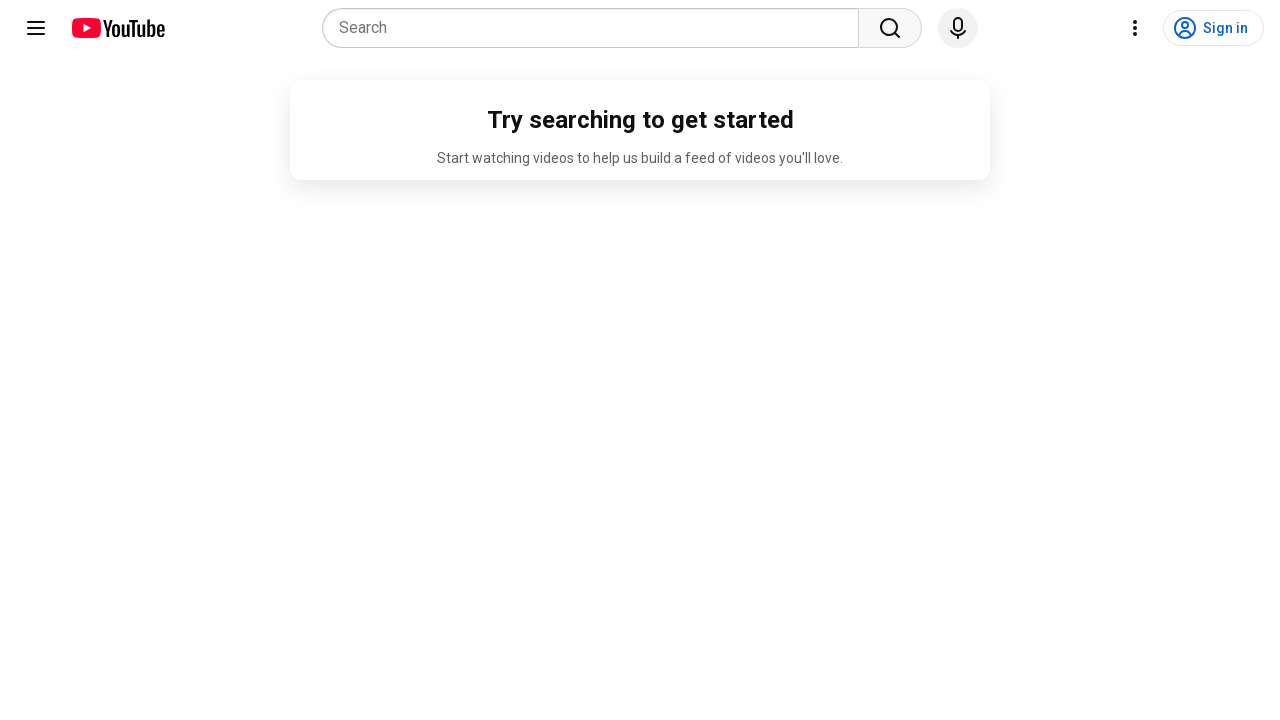

Evaluated element tag name
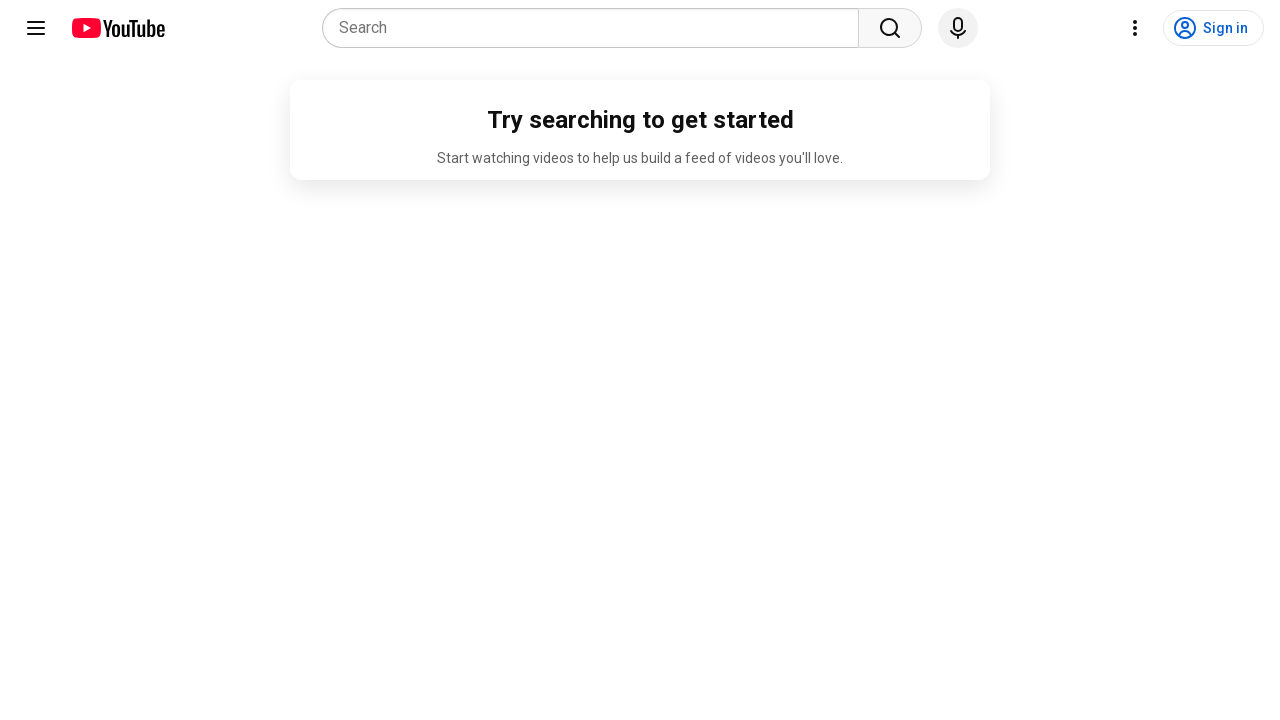

Retrieved element type attribute
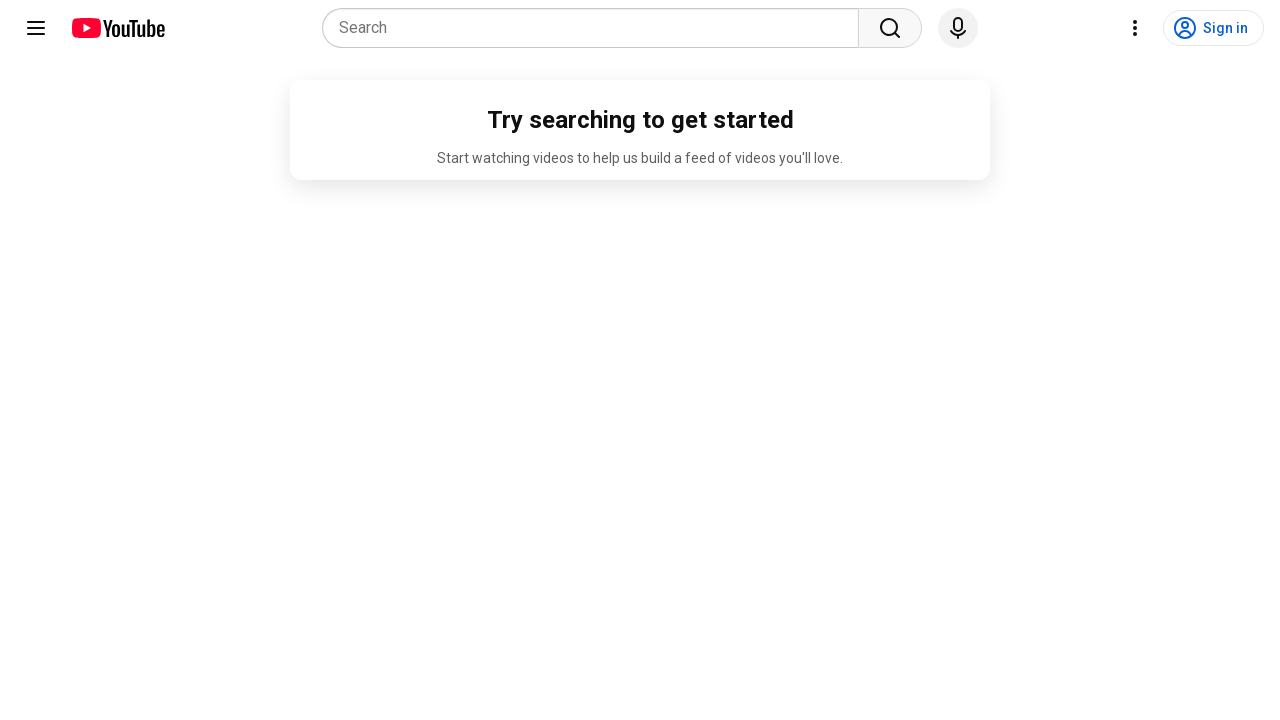

Evaluated element tag name
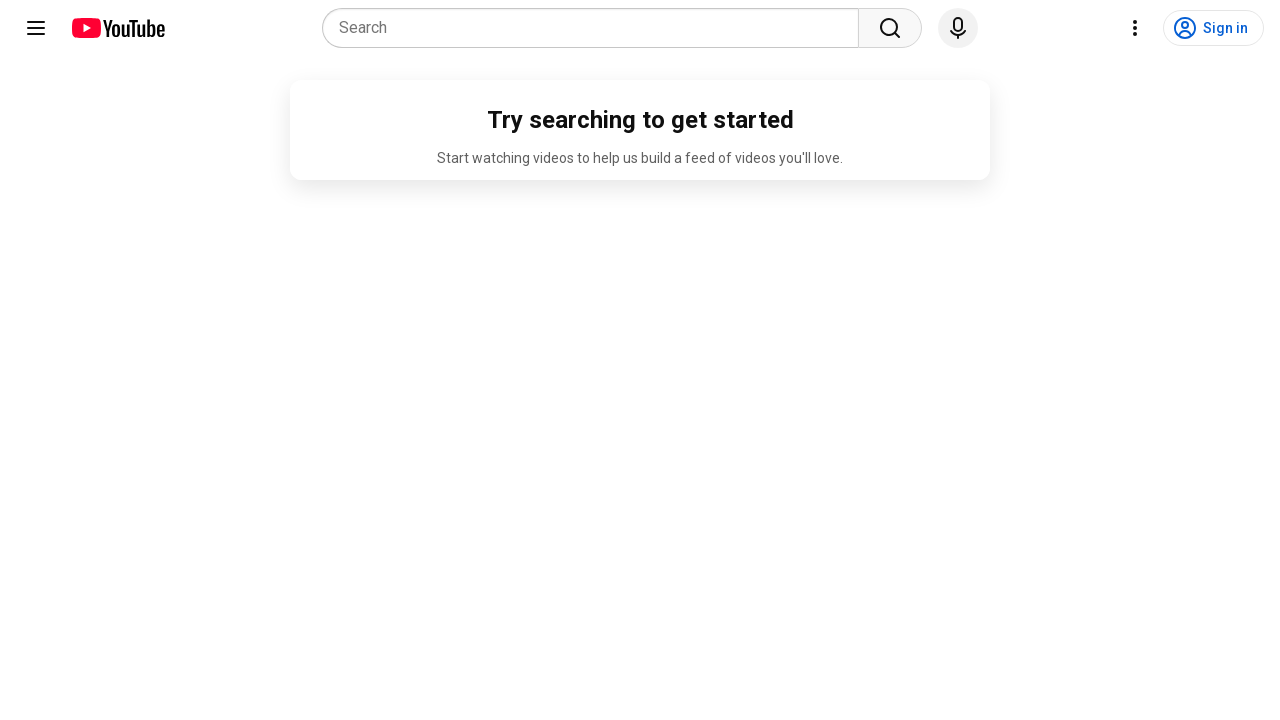

Retrieved element type attribute
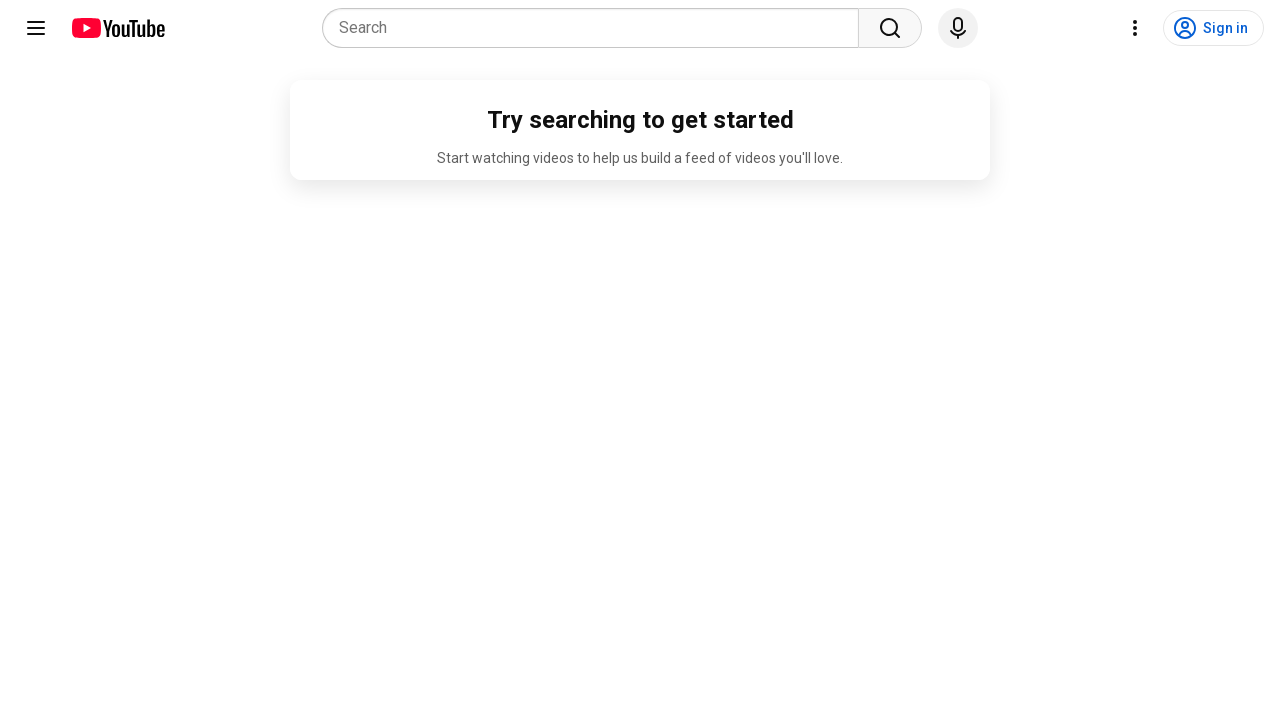

Evaluated element tag name
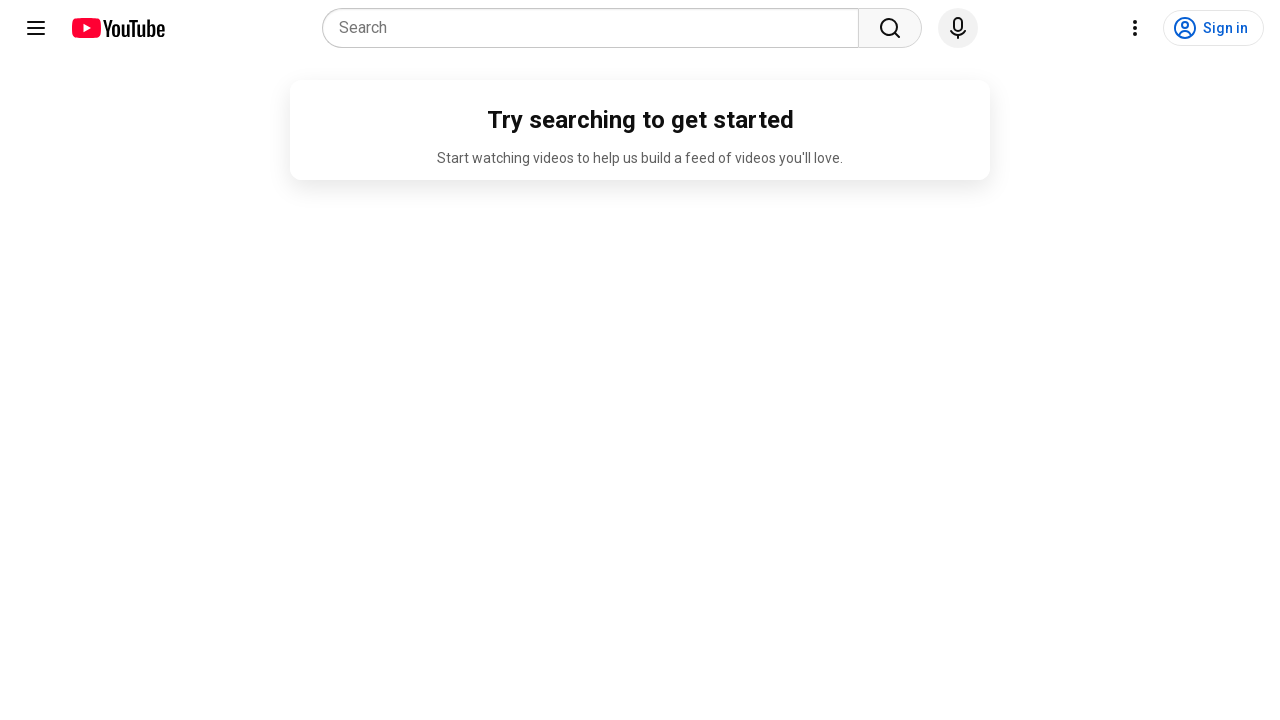

Retrieved element type attribute
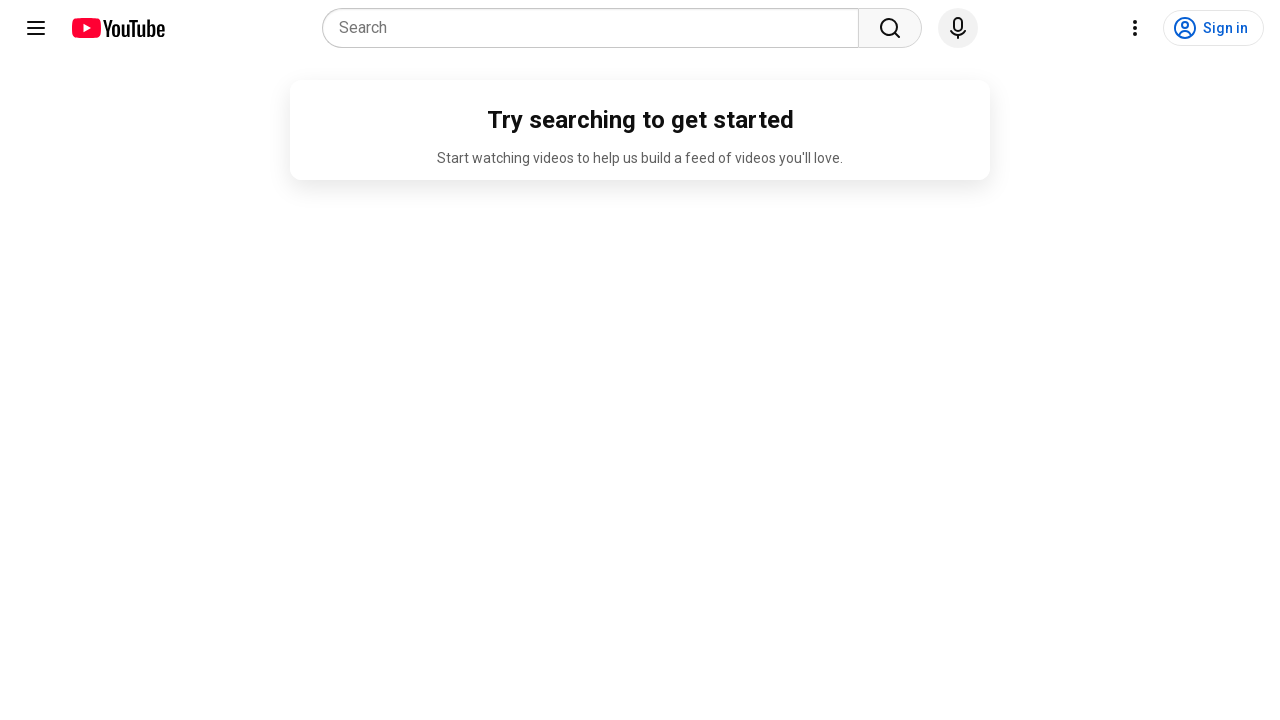

Evaluated element tag name
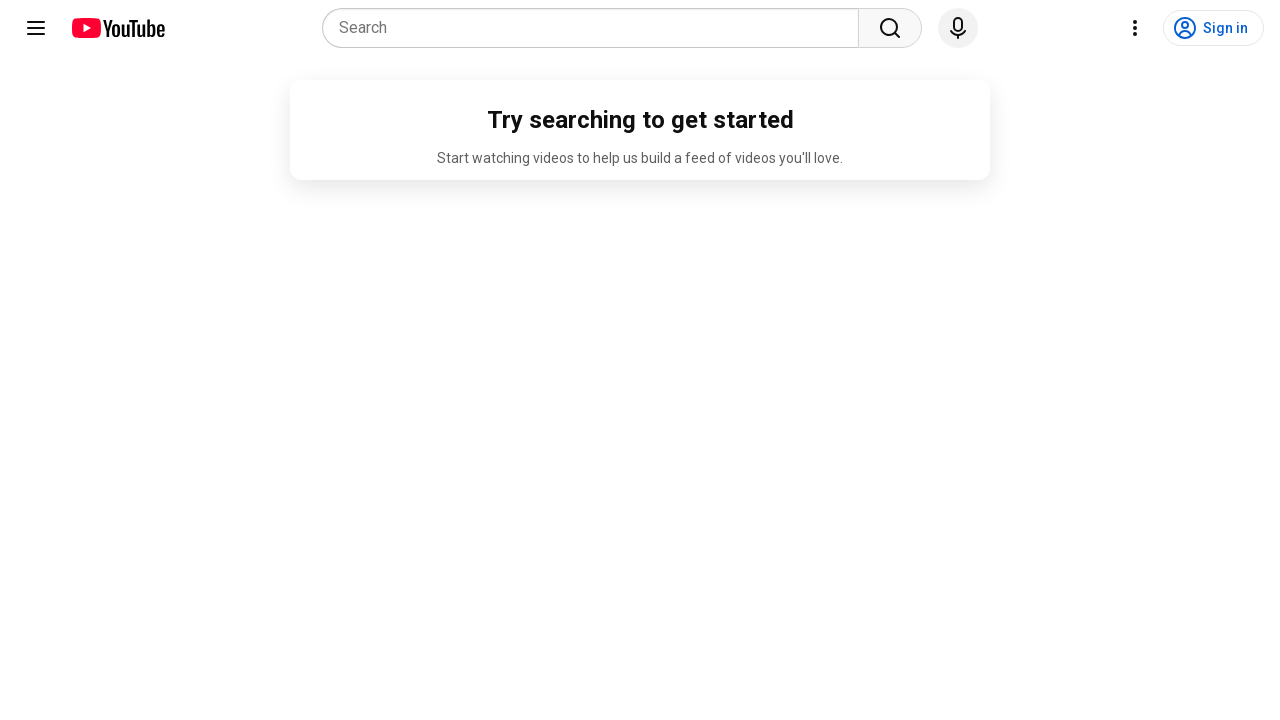

Retrieved element type attribute
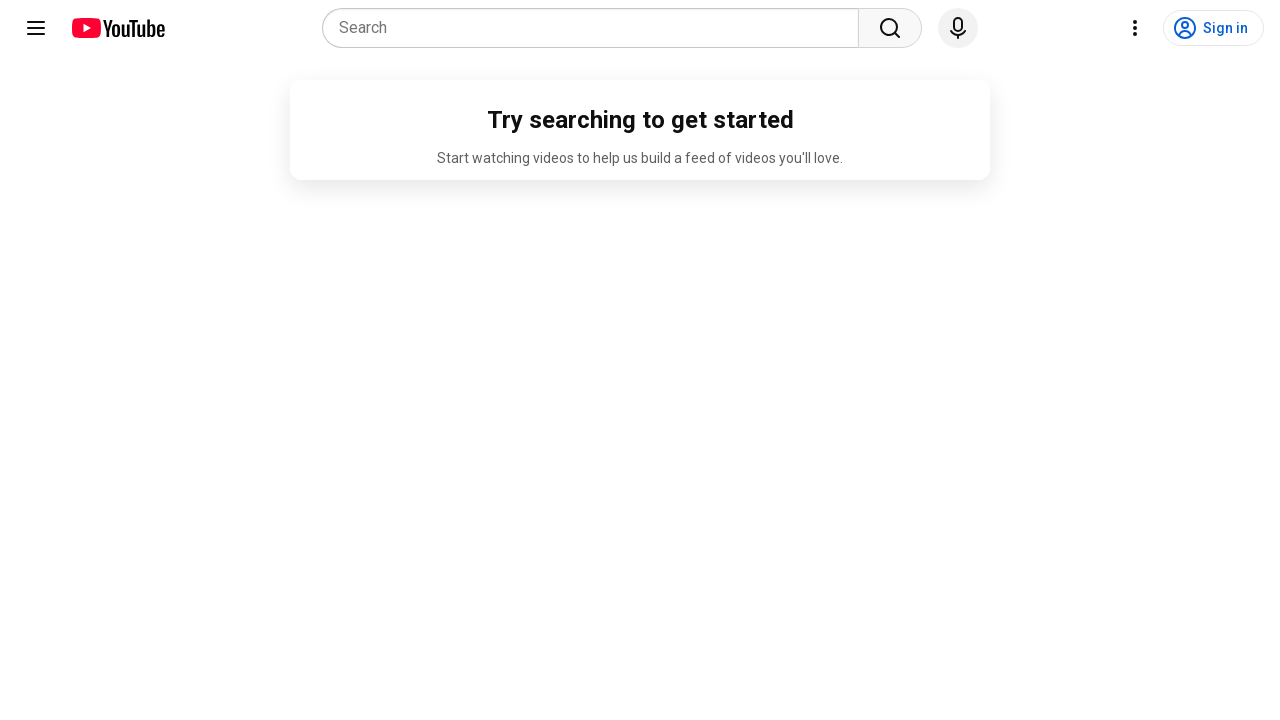

Evaluated element tag name
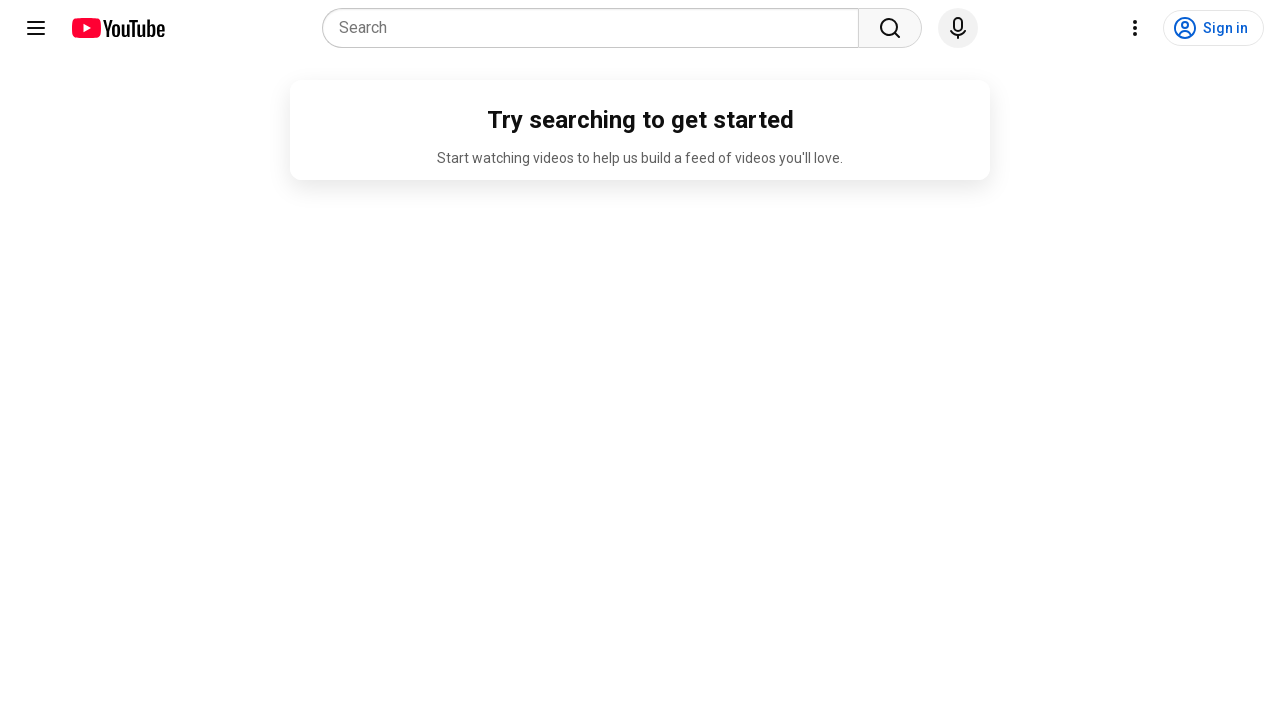

Retrieved element type attribute
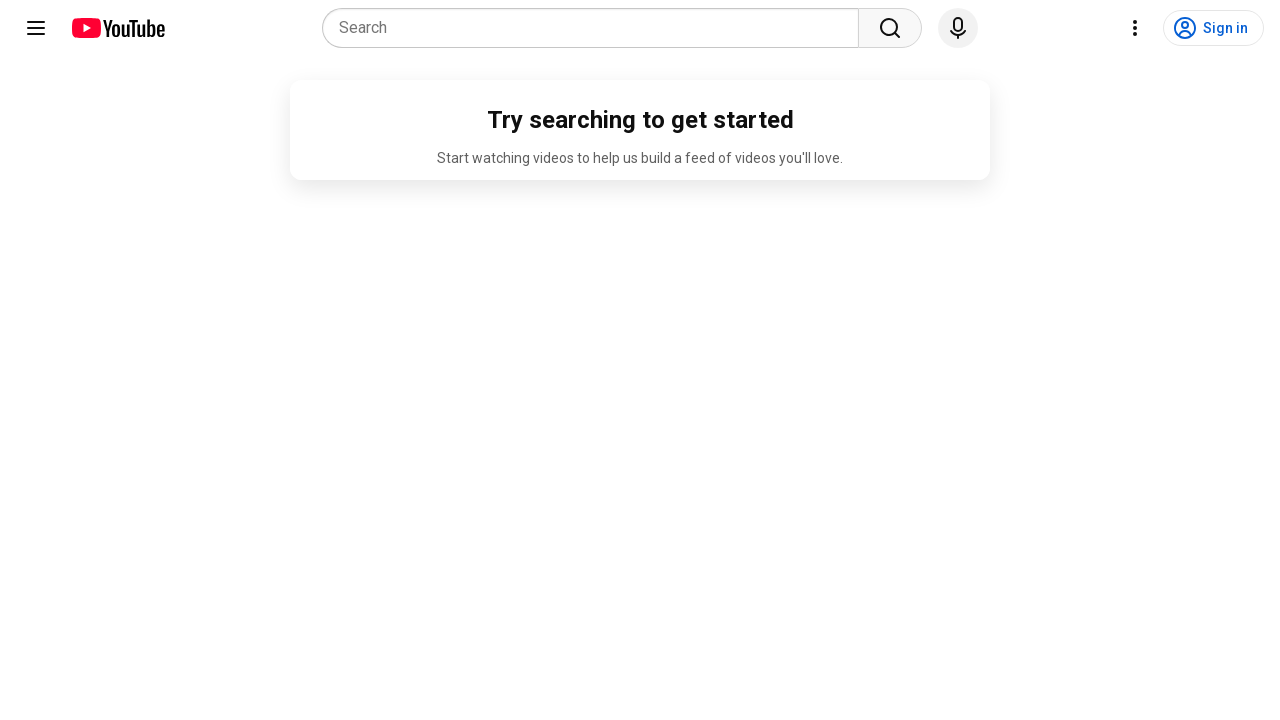

Evaluated element tag name
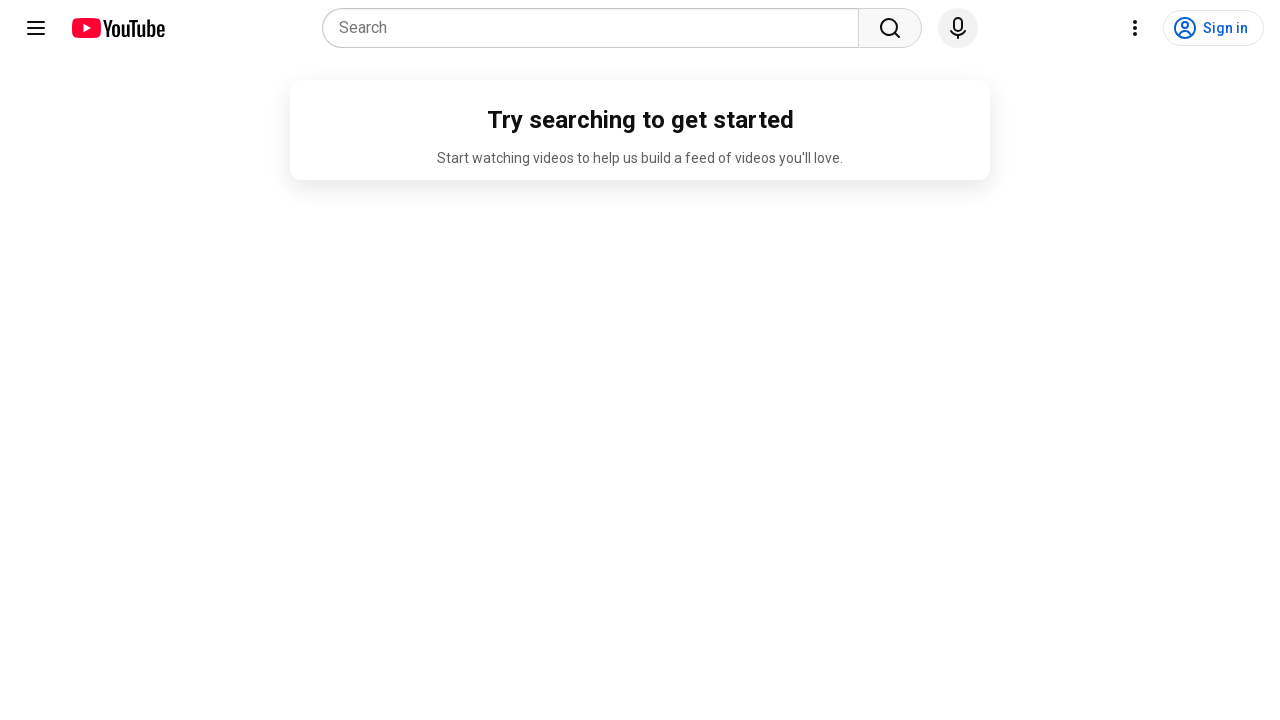

Retrieved element type attribute
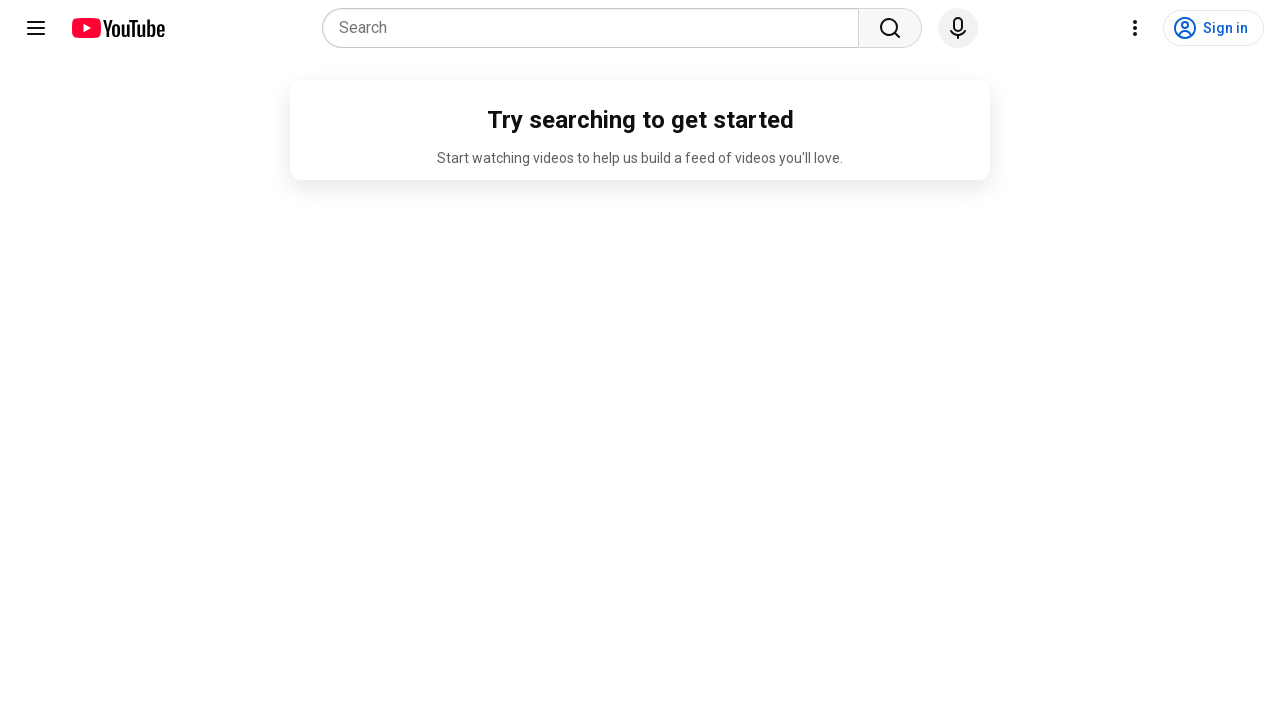

Evaluated element tag name
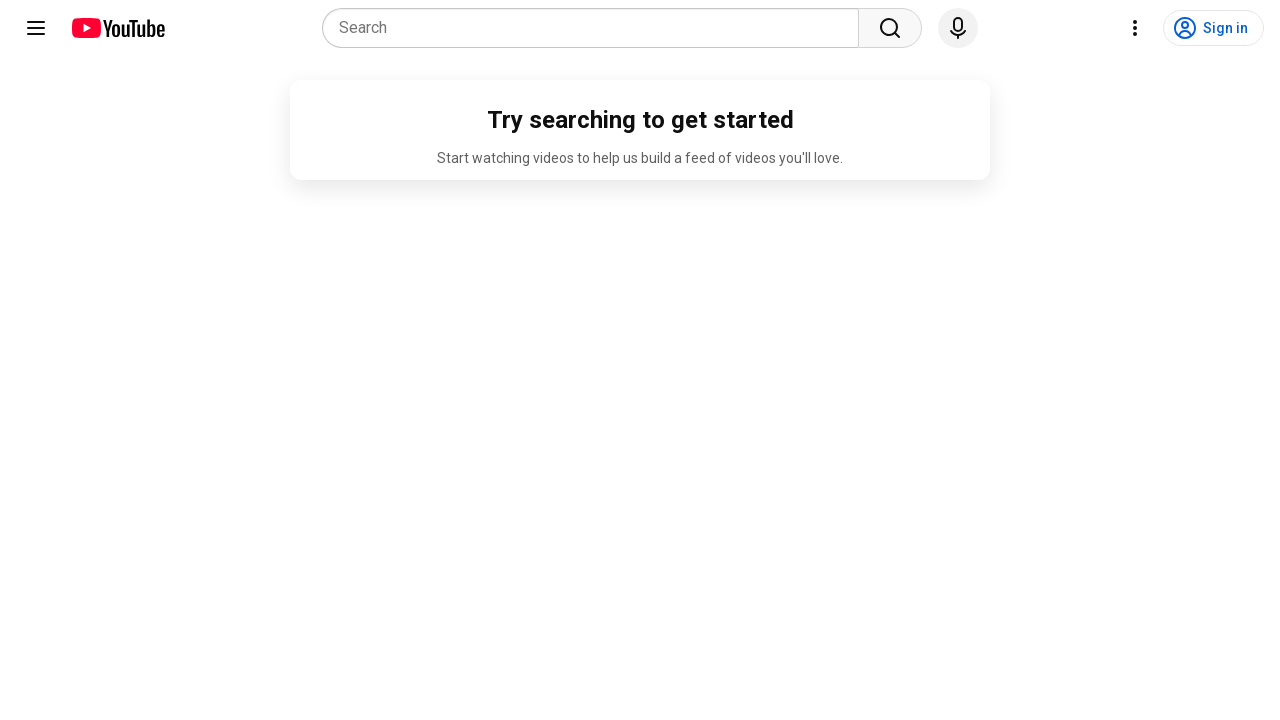

Retrieved element type attribute
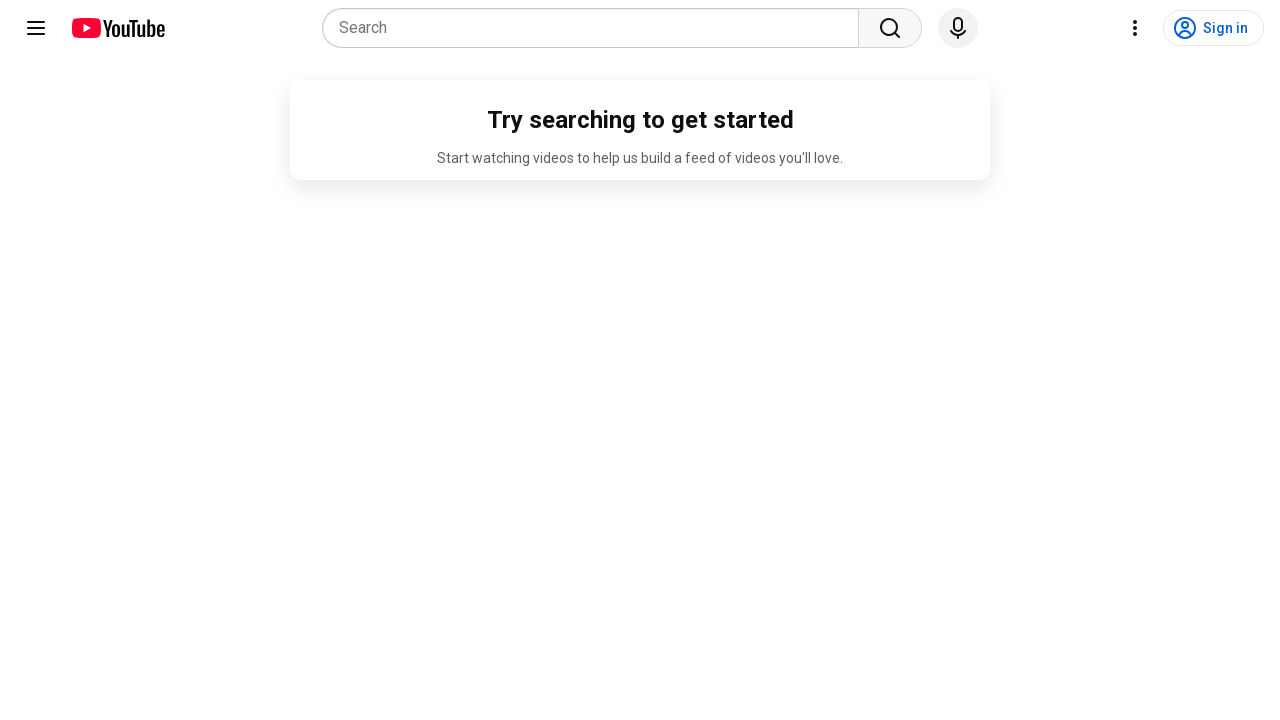

Evaluated element tag name
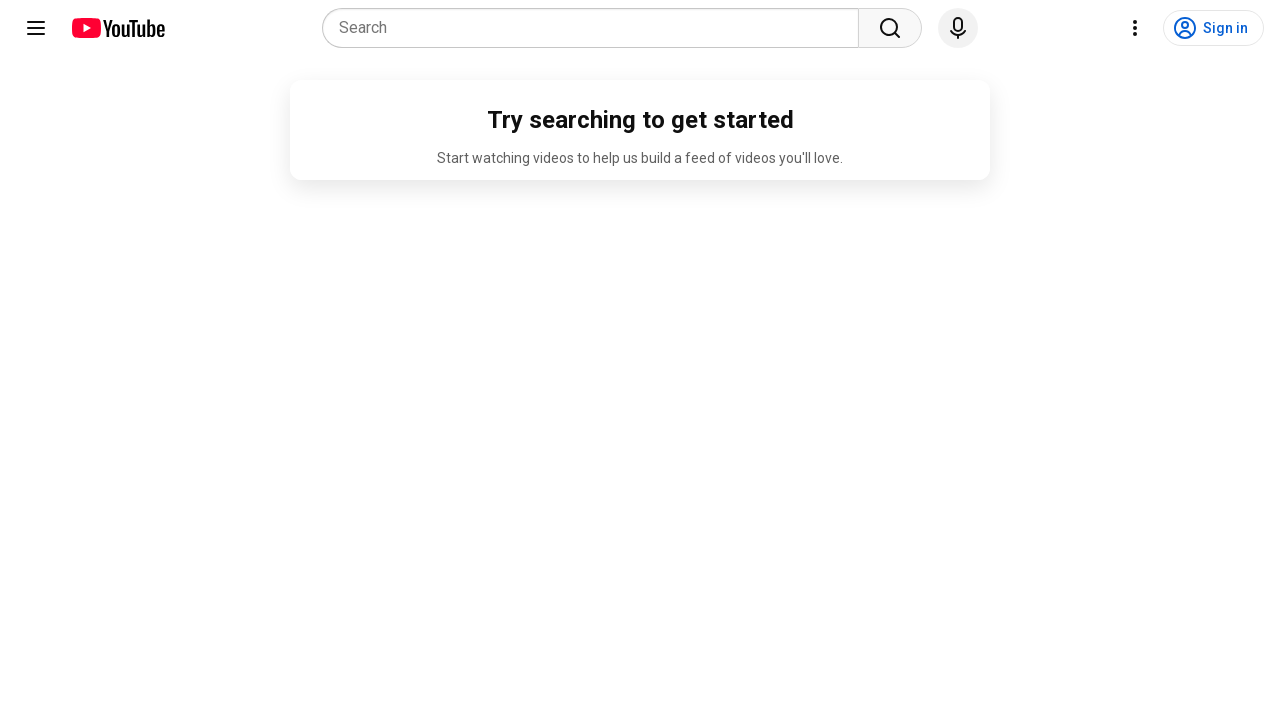

Retrieved element type attribute
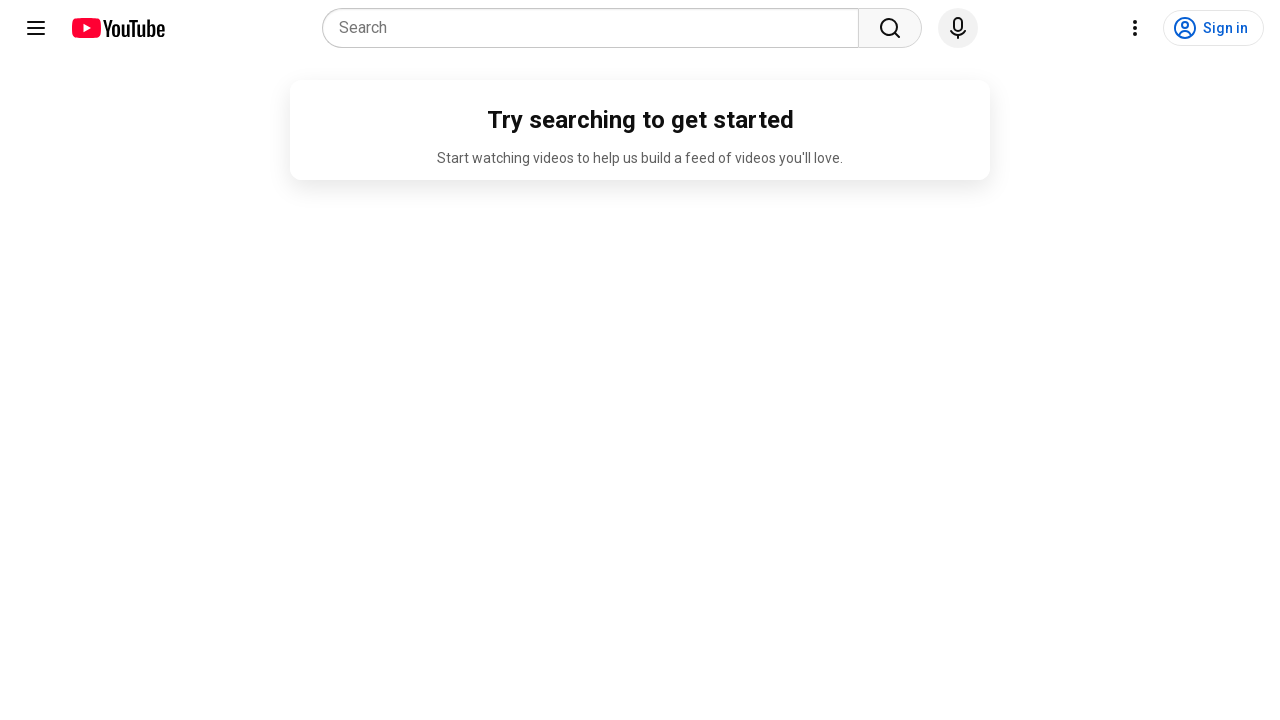

Evaluated element tag name
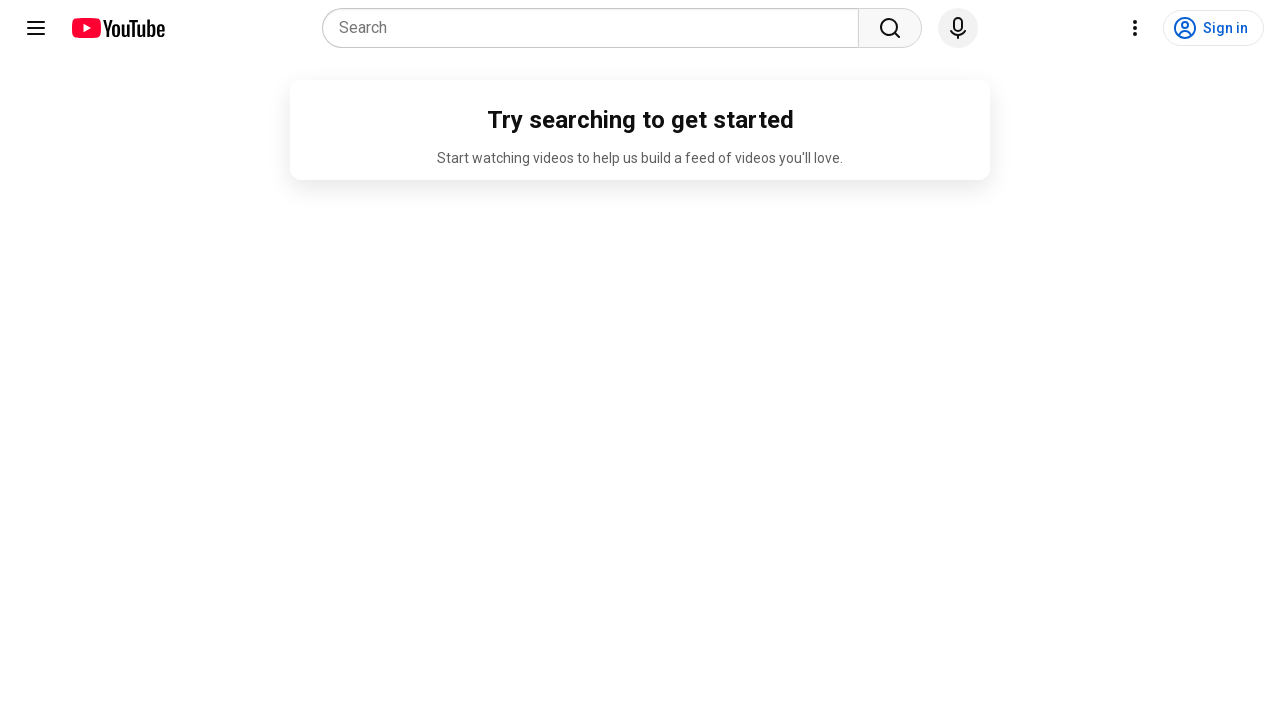

Retrieved element type attribute
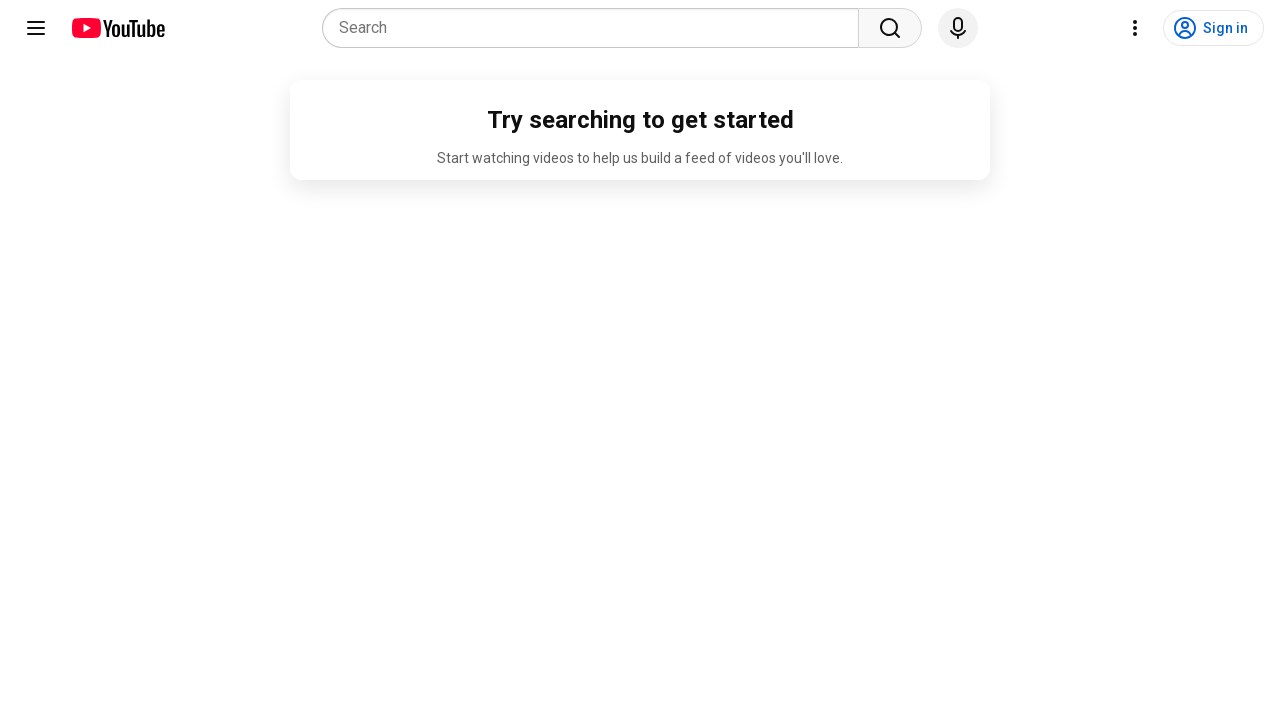

Evaluated element tag name
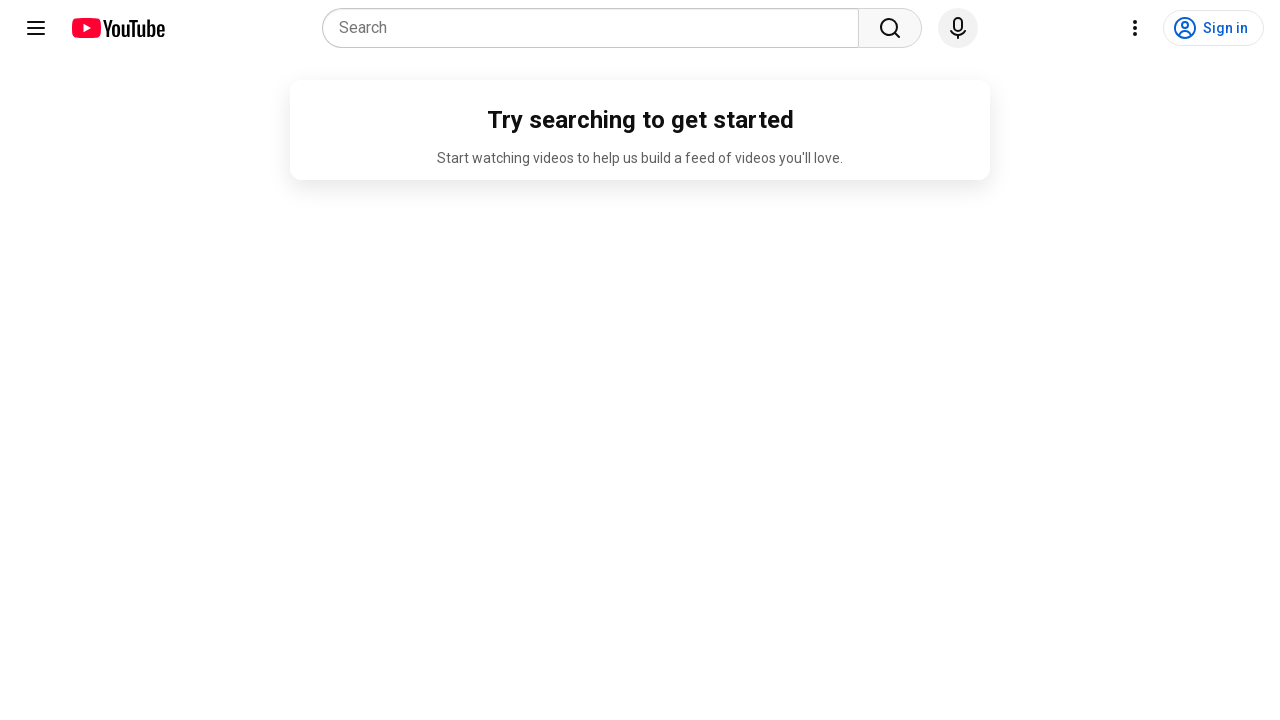

Retrieved element type attribute
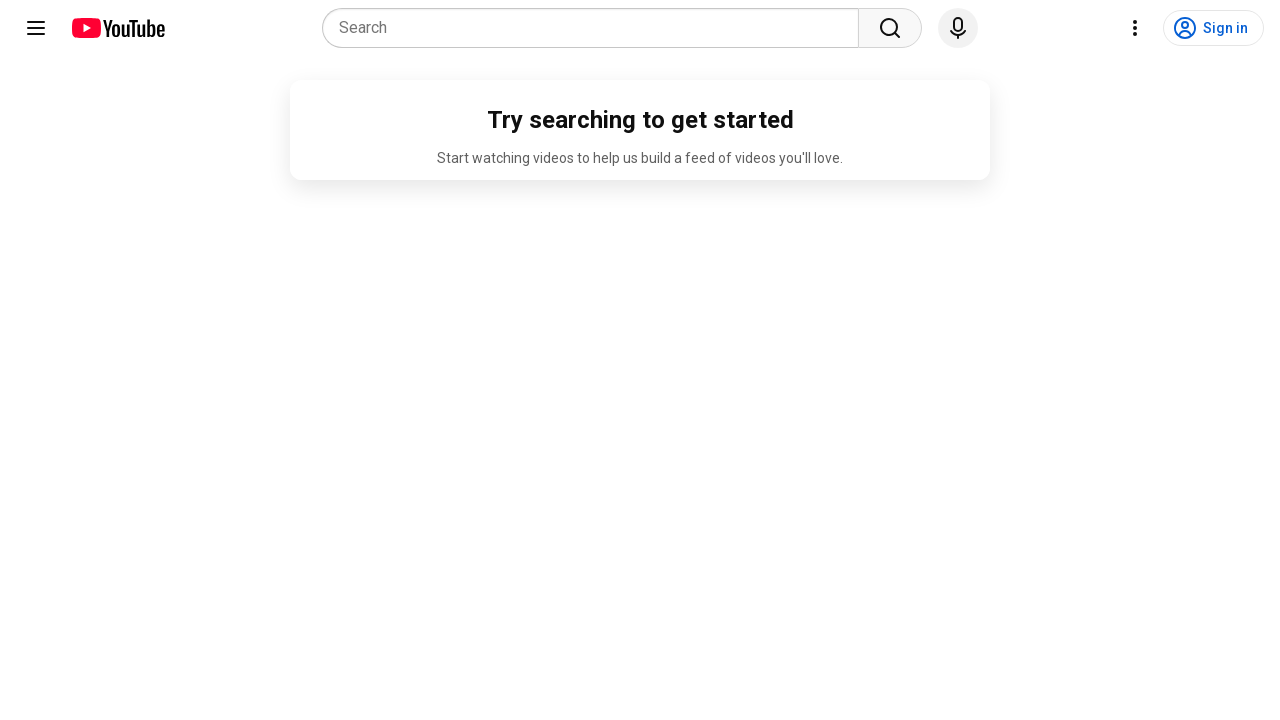

Evaluated element tag name
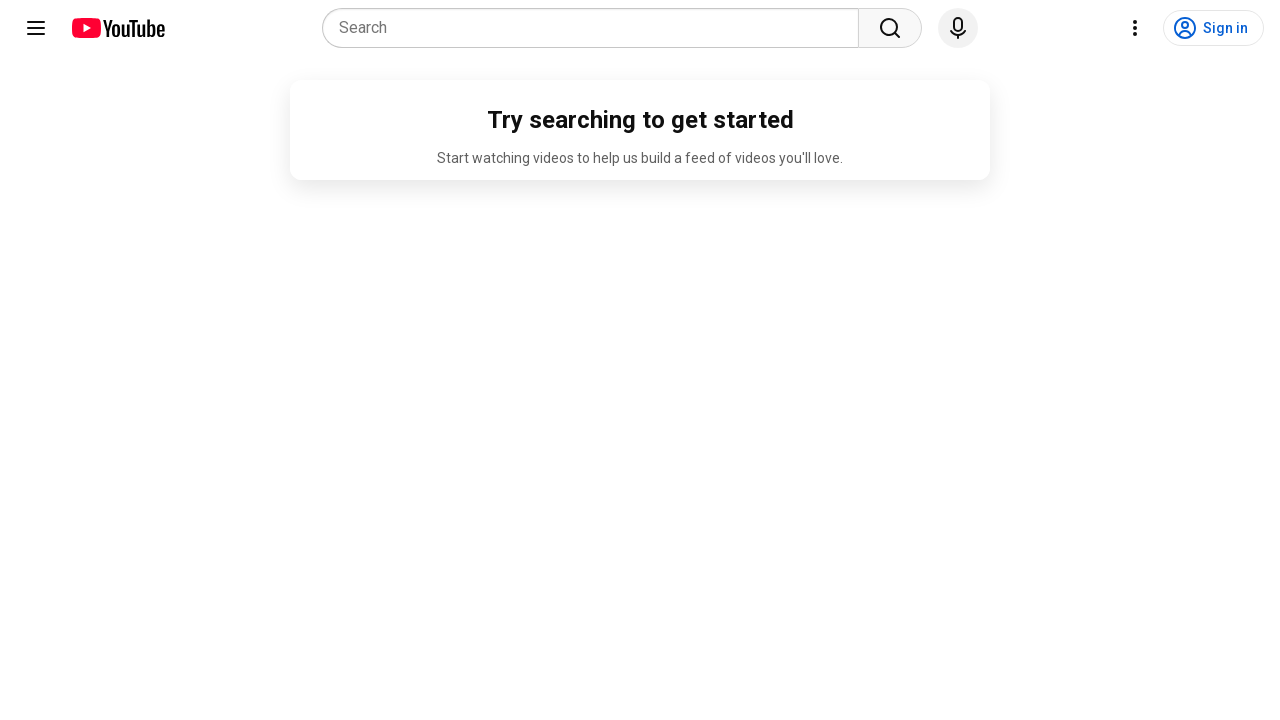

Retrieved element type attribute
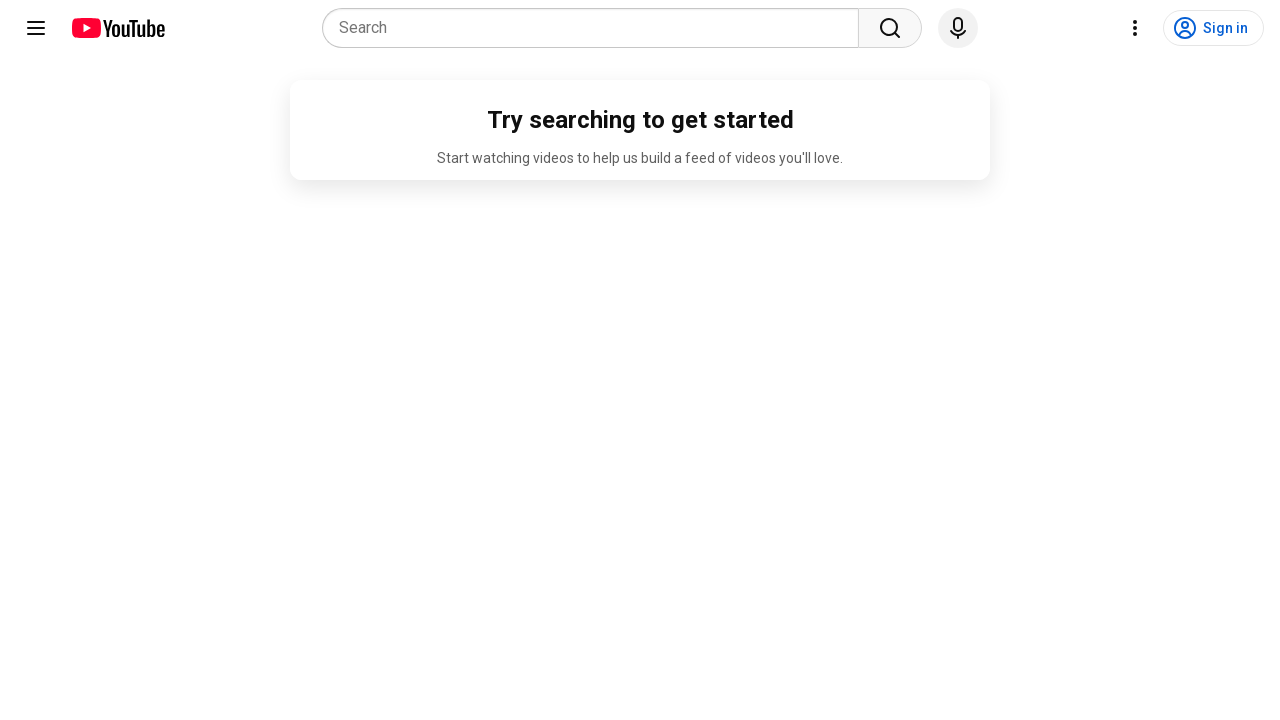

Evaluated element tag name
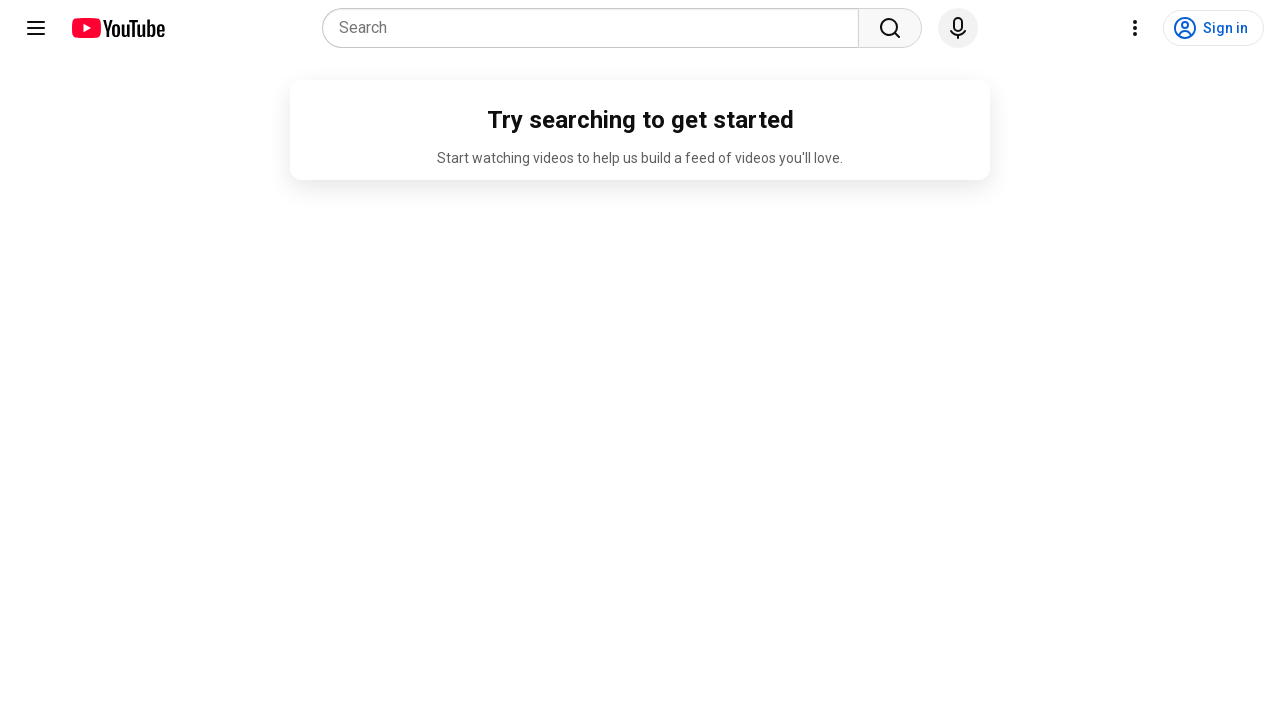

Retrieved element type attribute
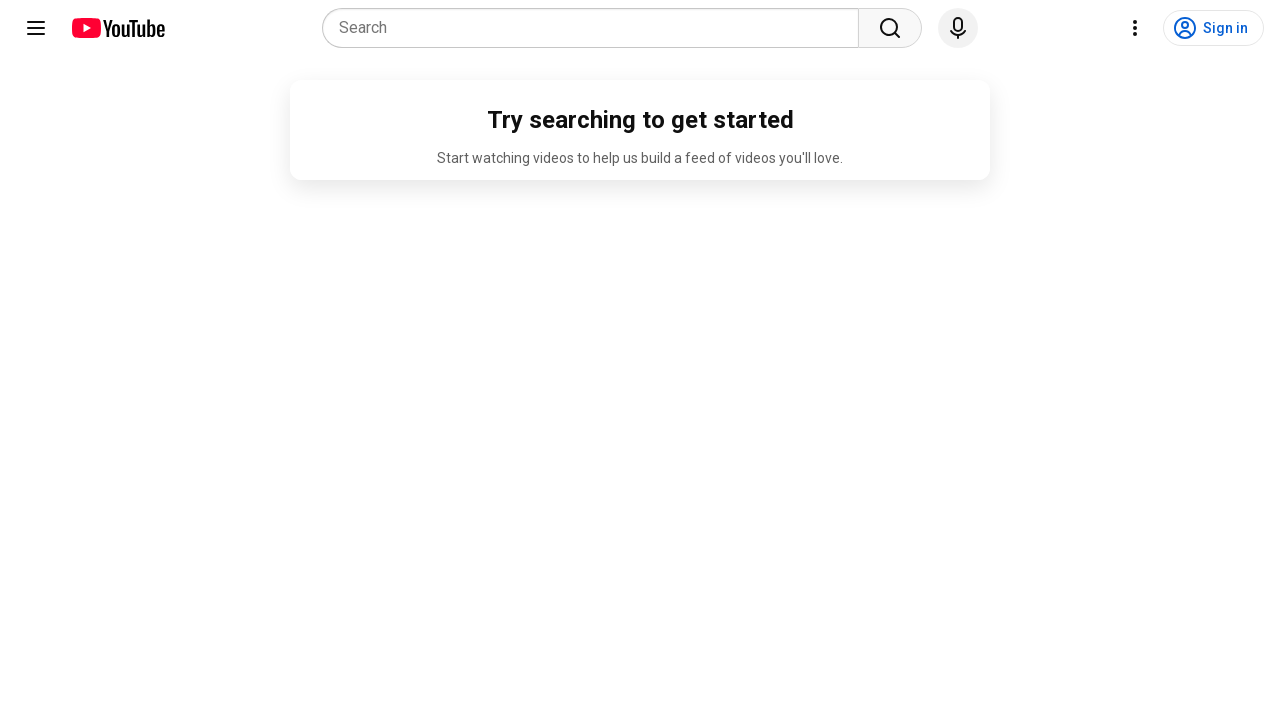

Evaluated element tag name
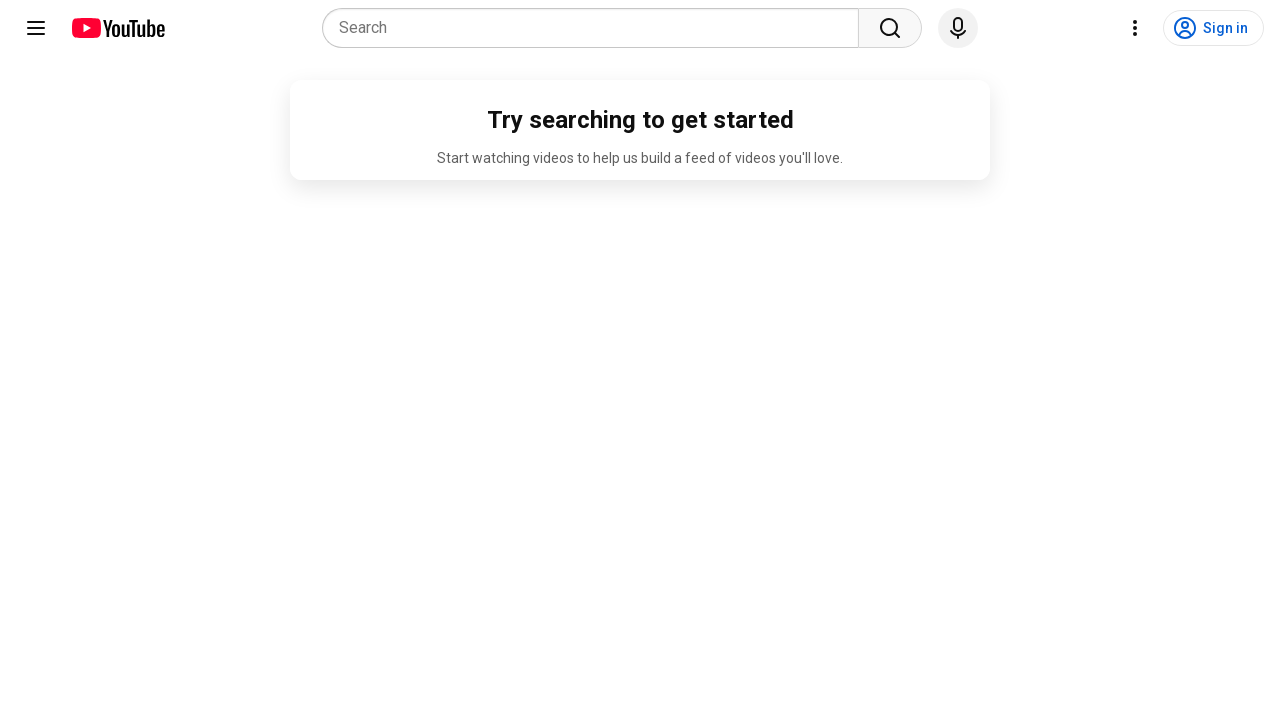

Retrieved element type attribute
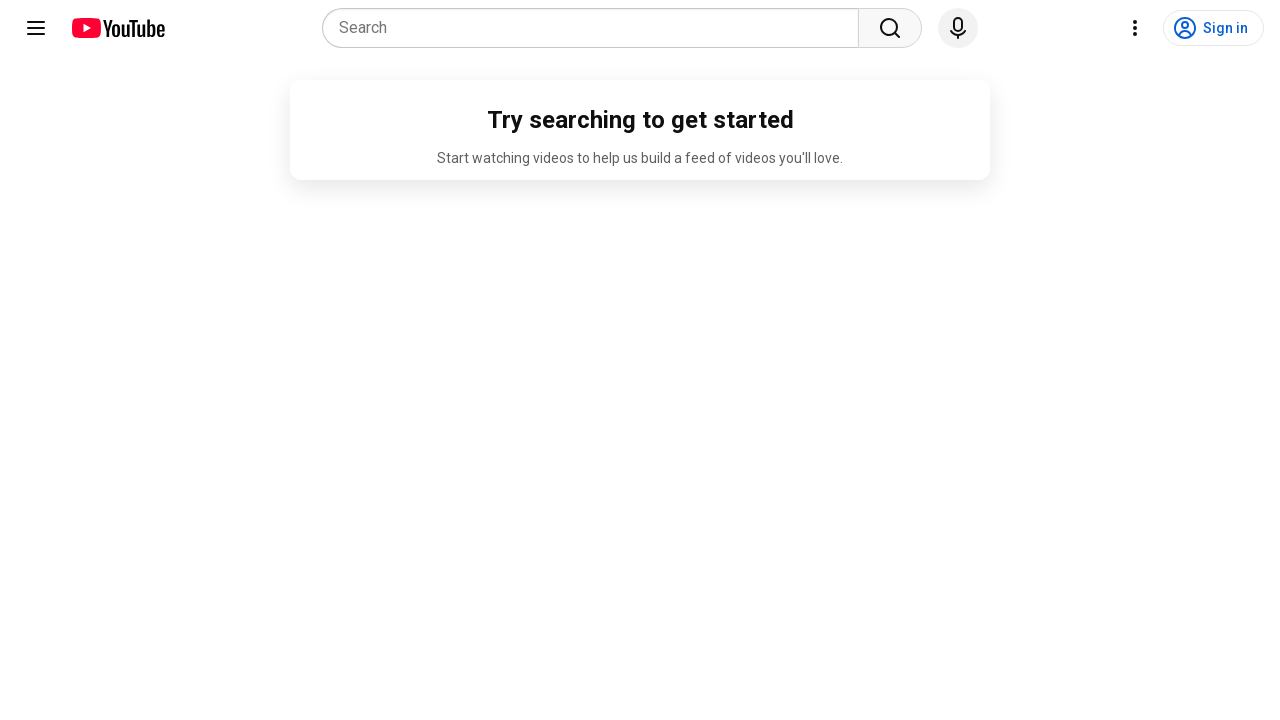

Evaluated element tag name
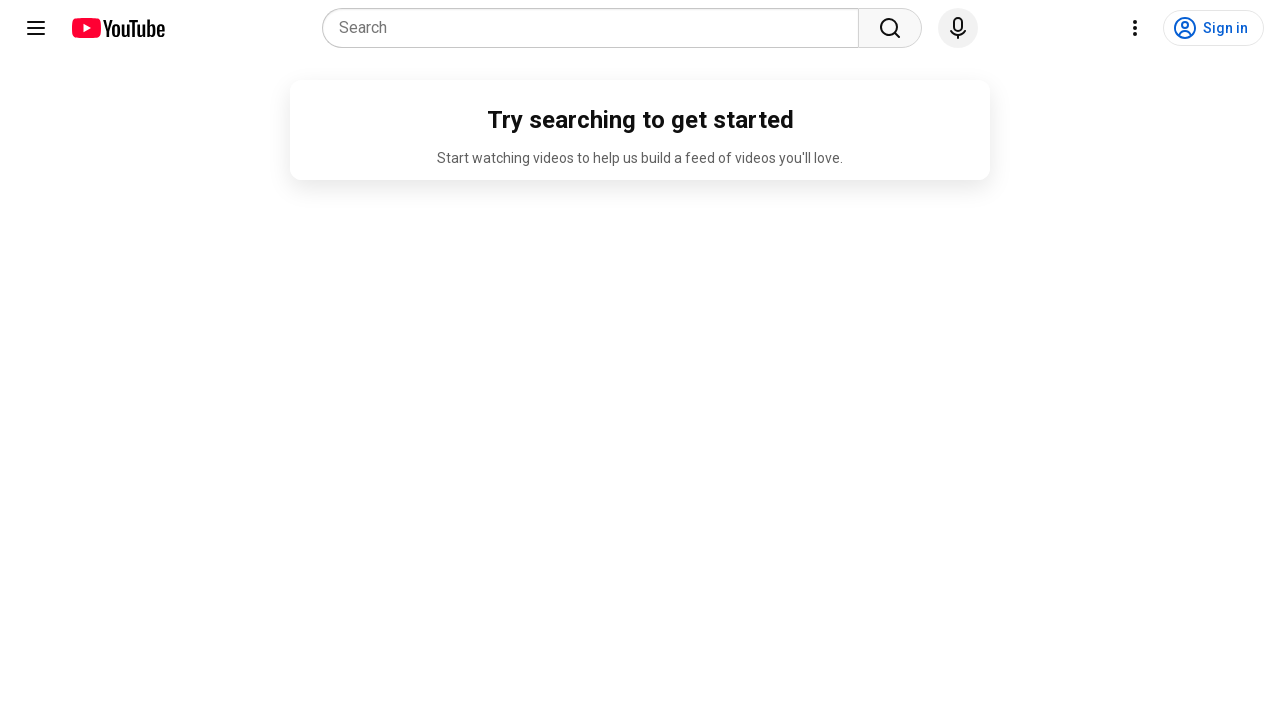

Retrieved element type attribute
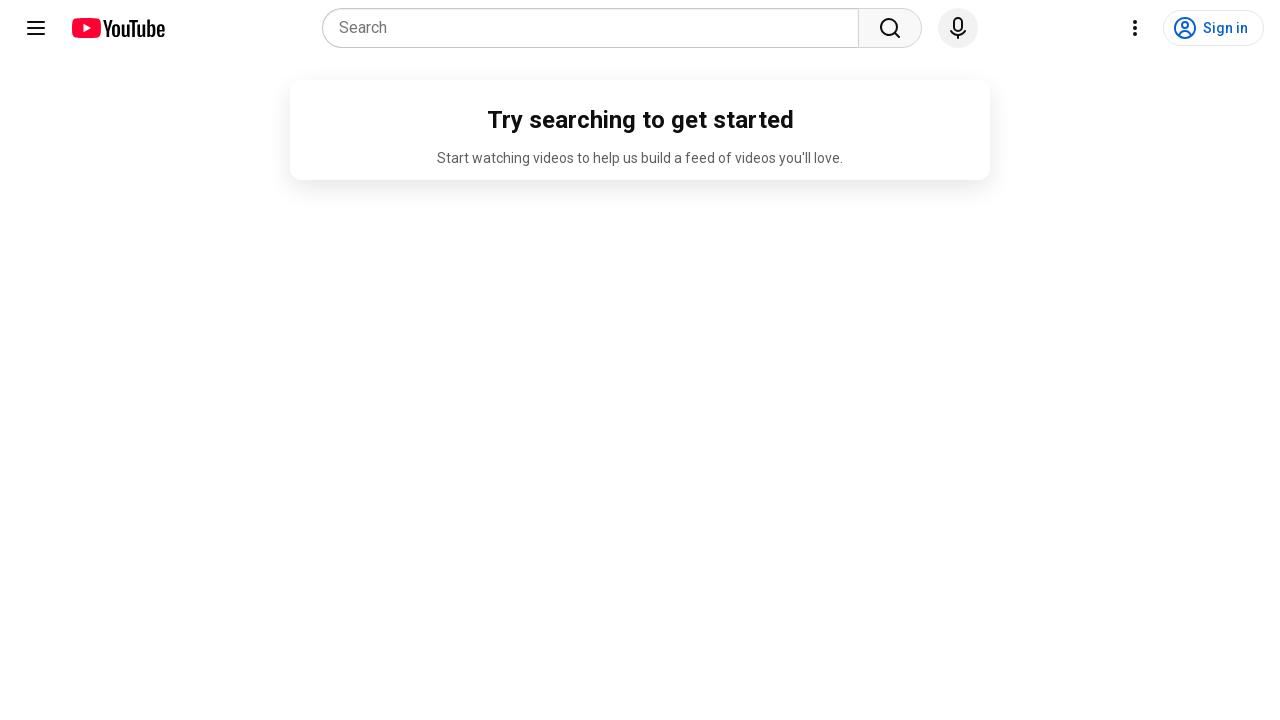

Evaluated element tag name
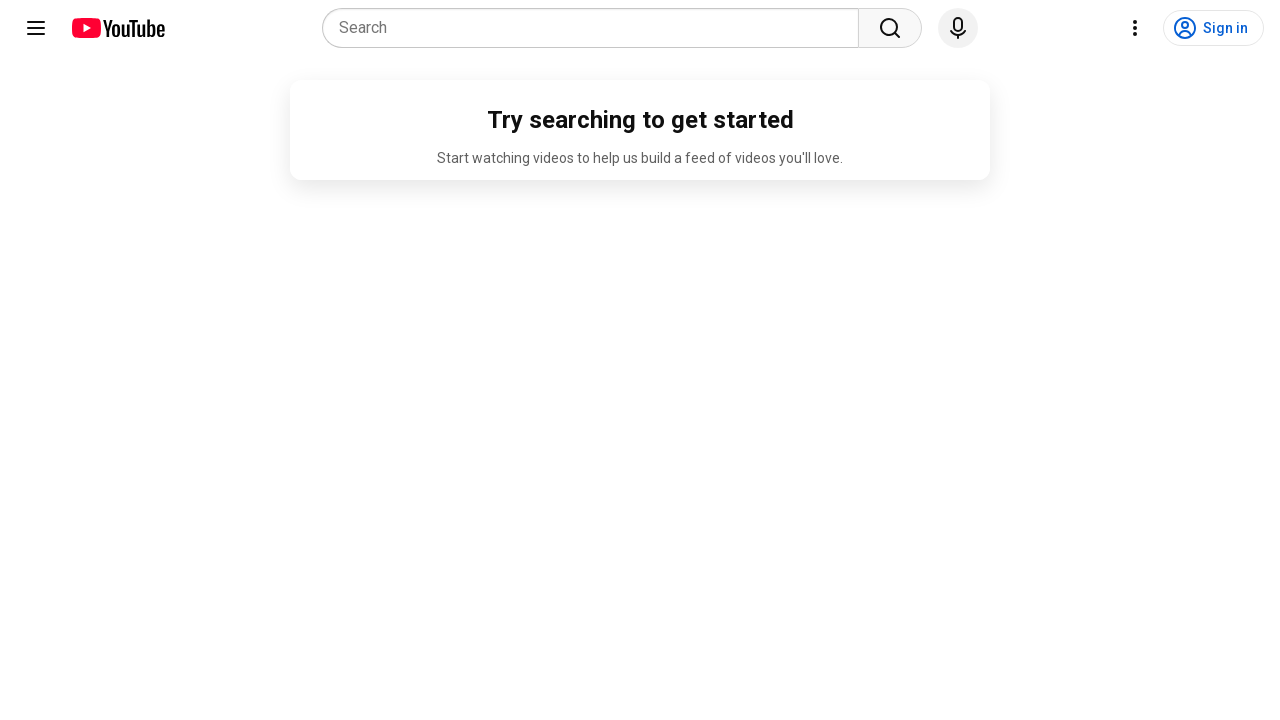

Retrieved element type attribute
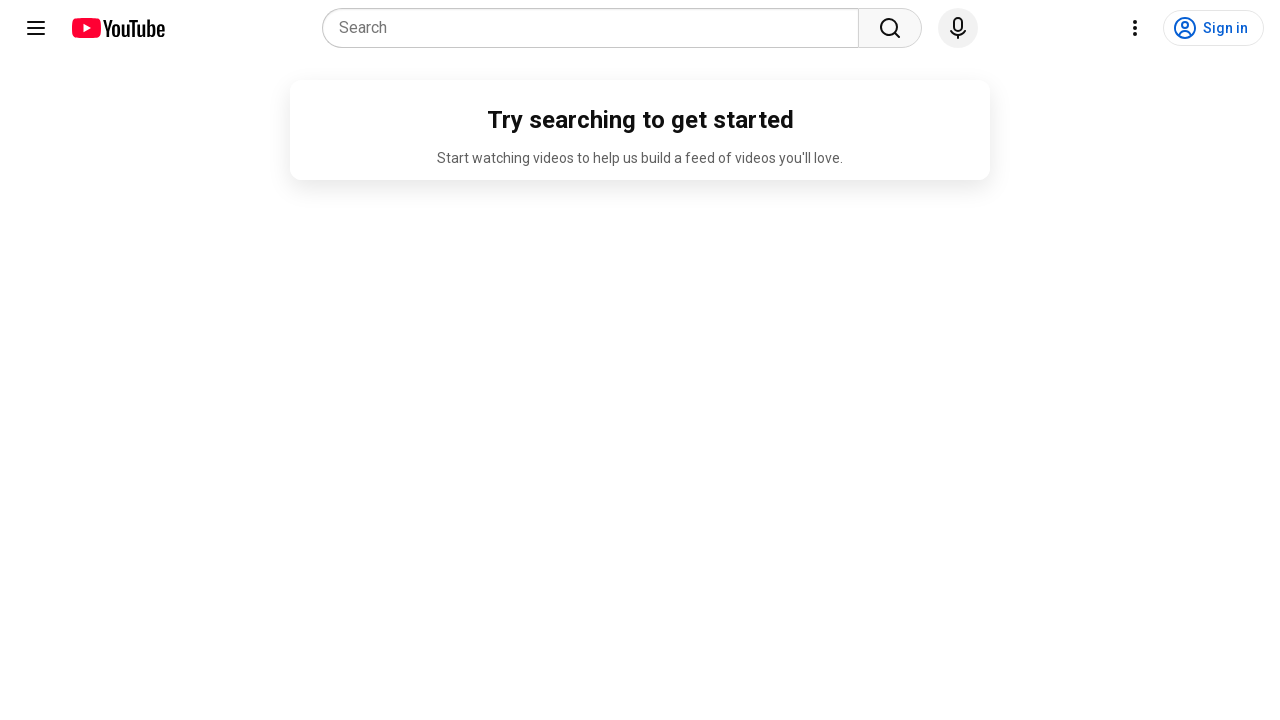

Evaluated element tag name
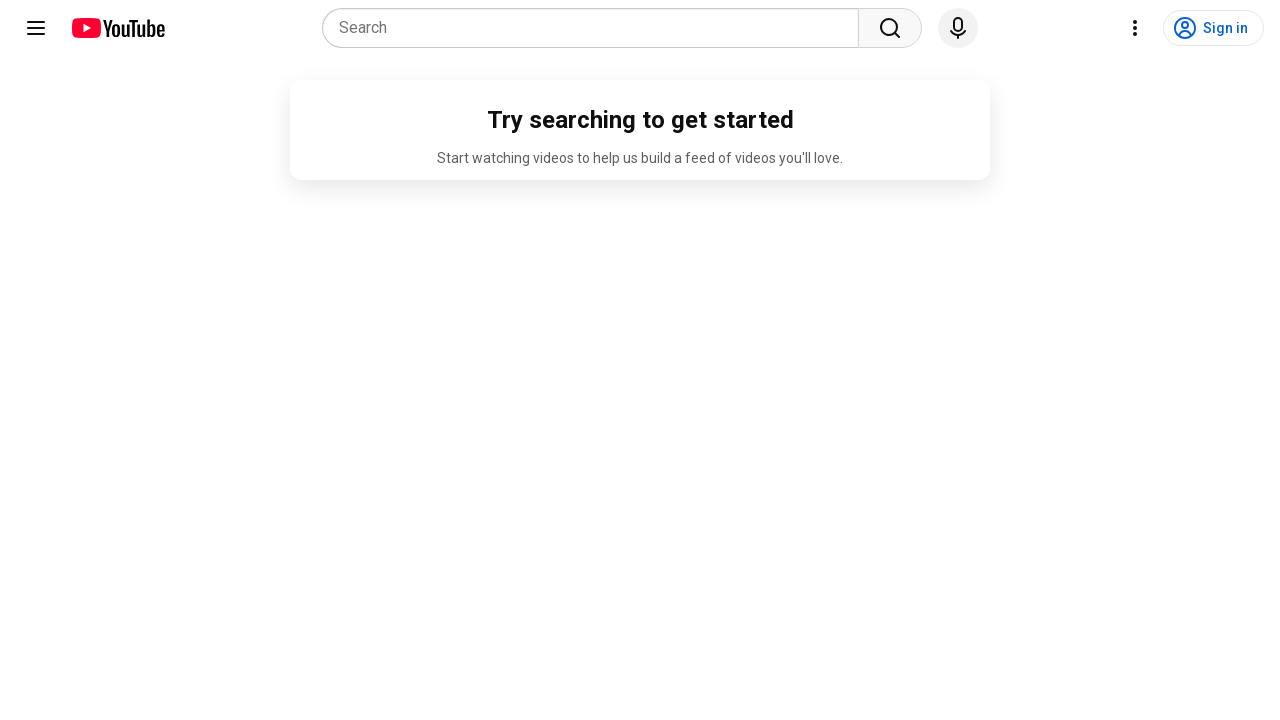

Retrieved element type attribute
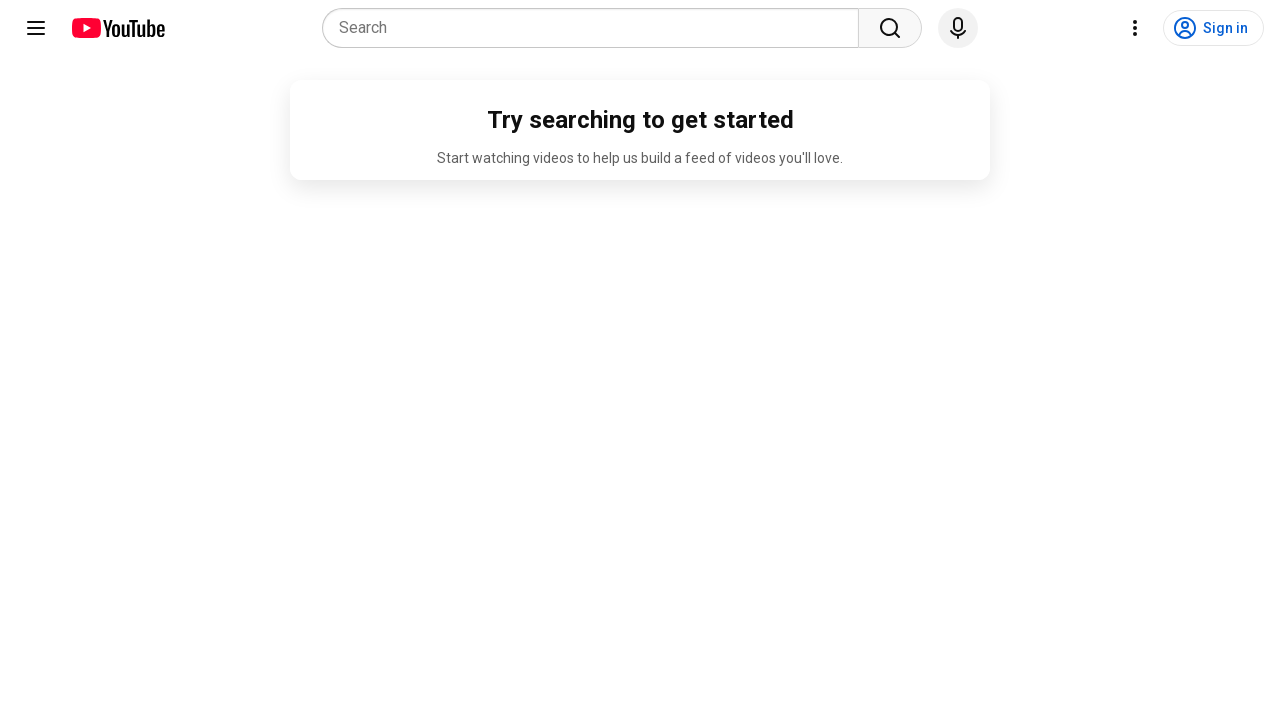

Evaluated element tag name
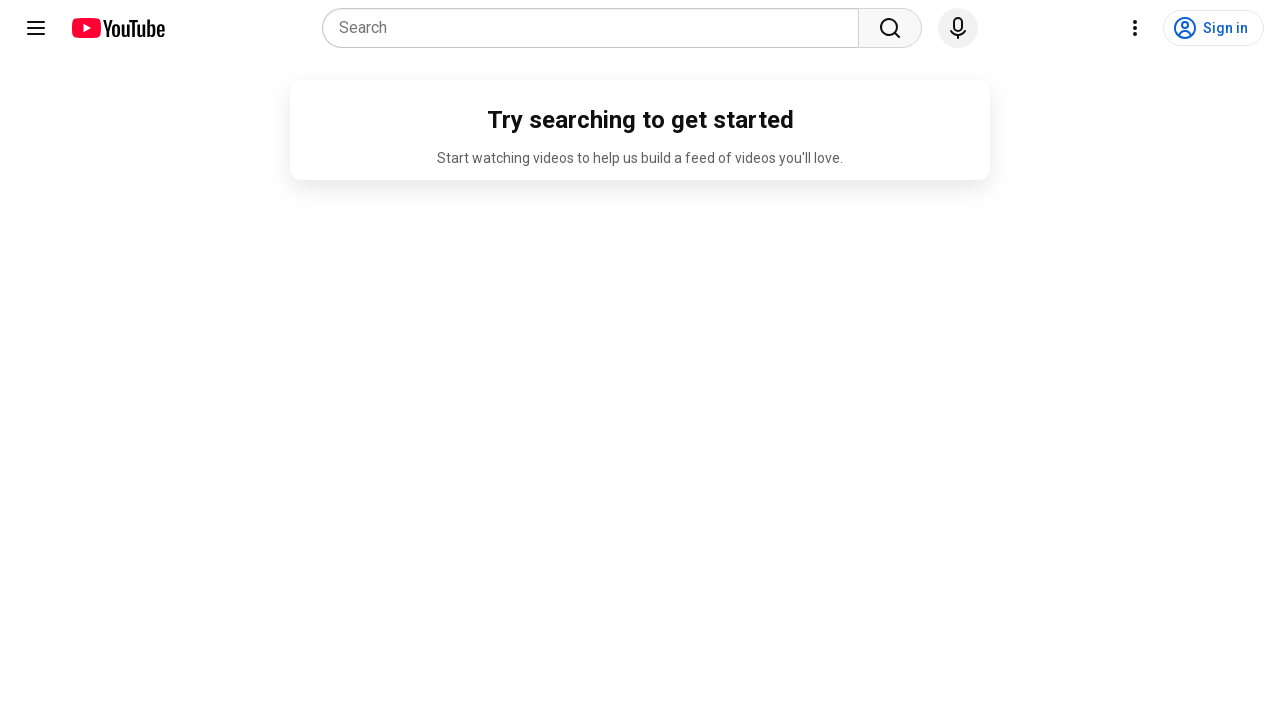

Retrieved element type attribute
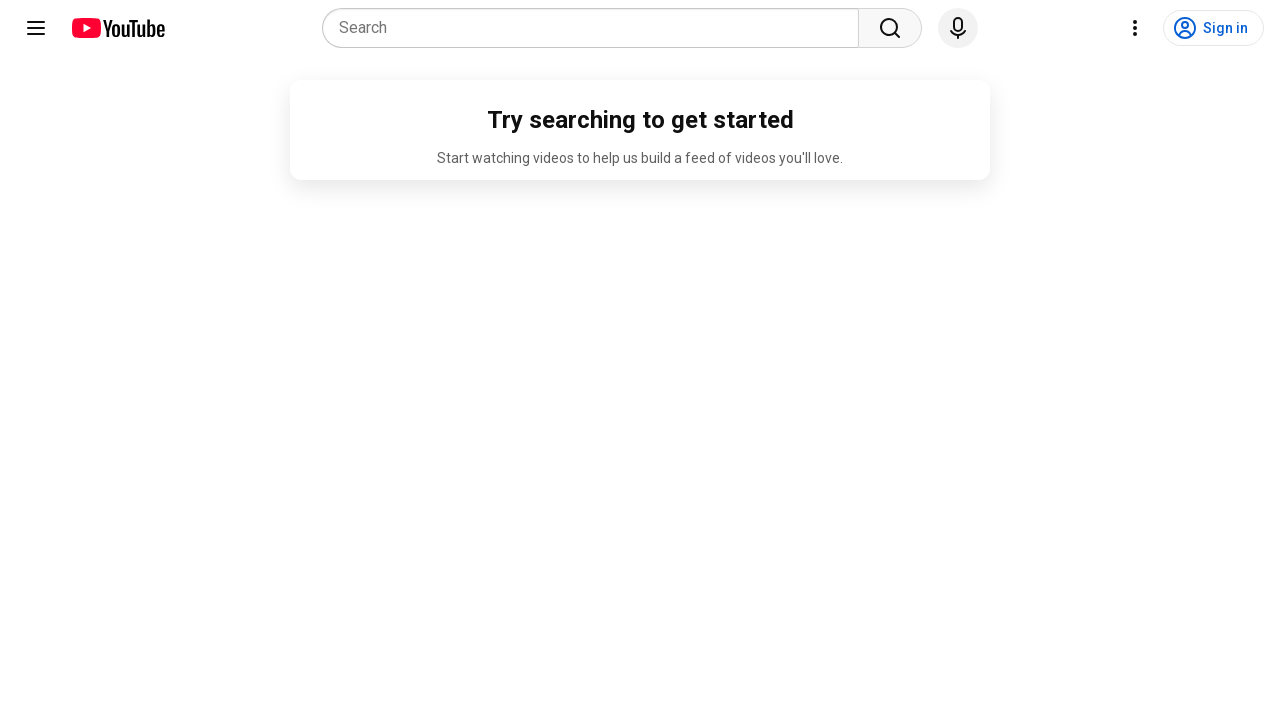

Evaluated element tag name
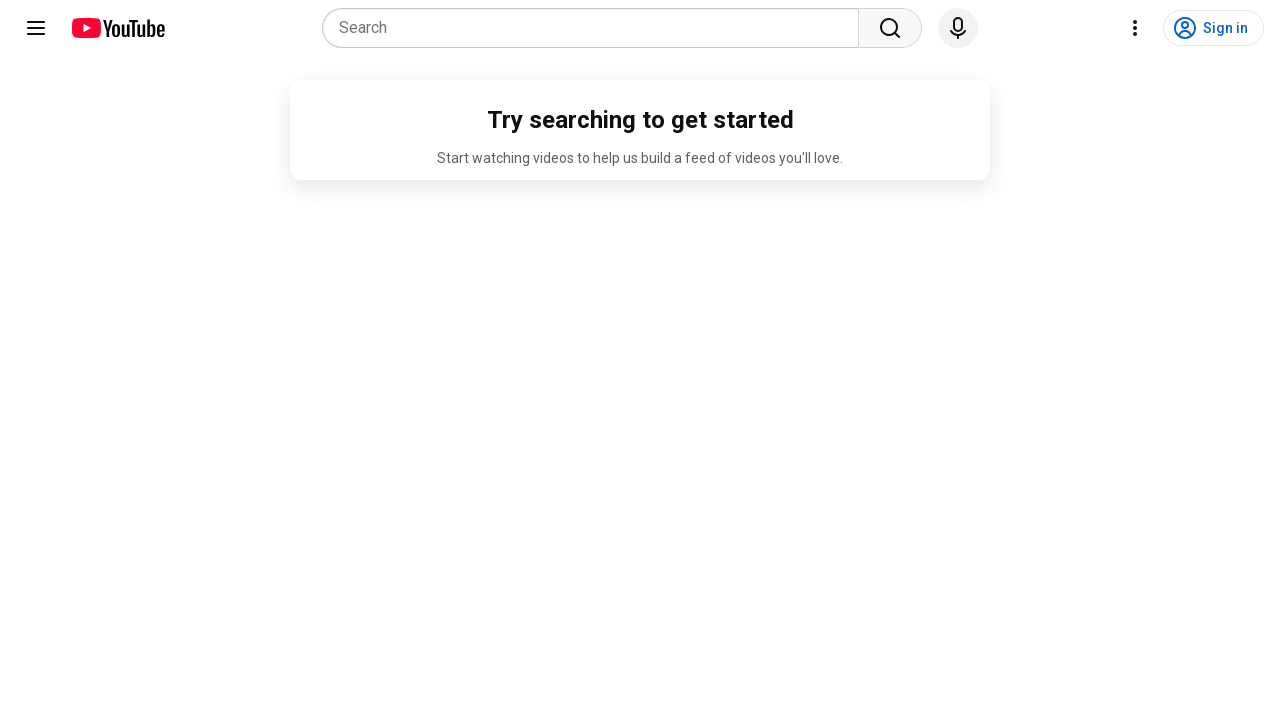

Retrieved element type attribute
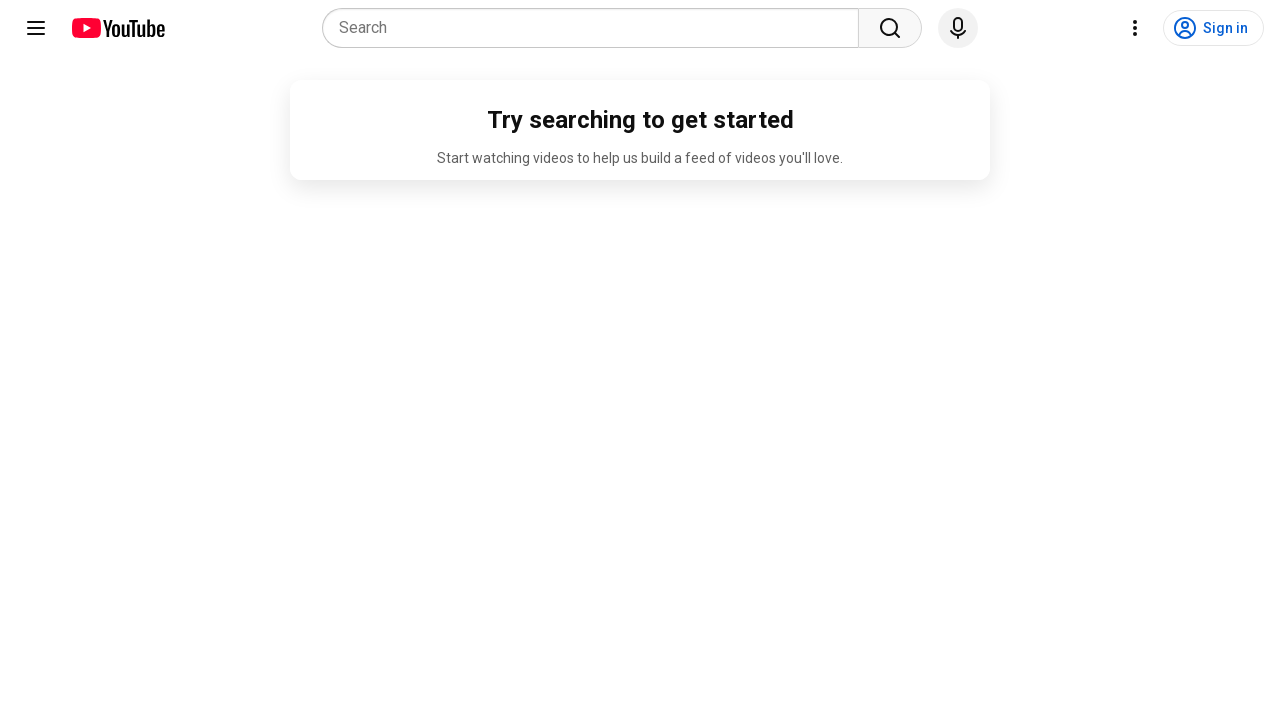

Evaluated element tag name
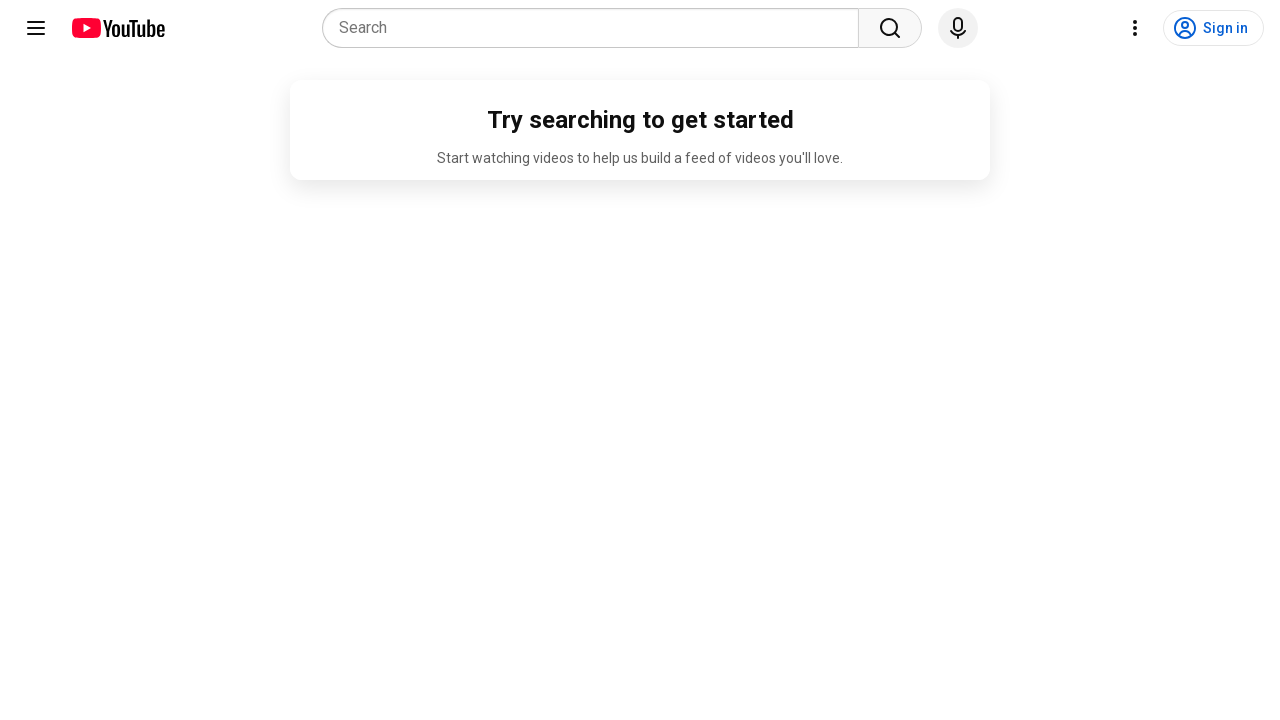

Retrieved element type attribute
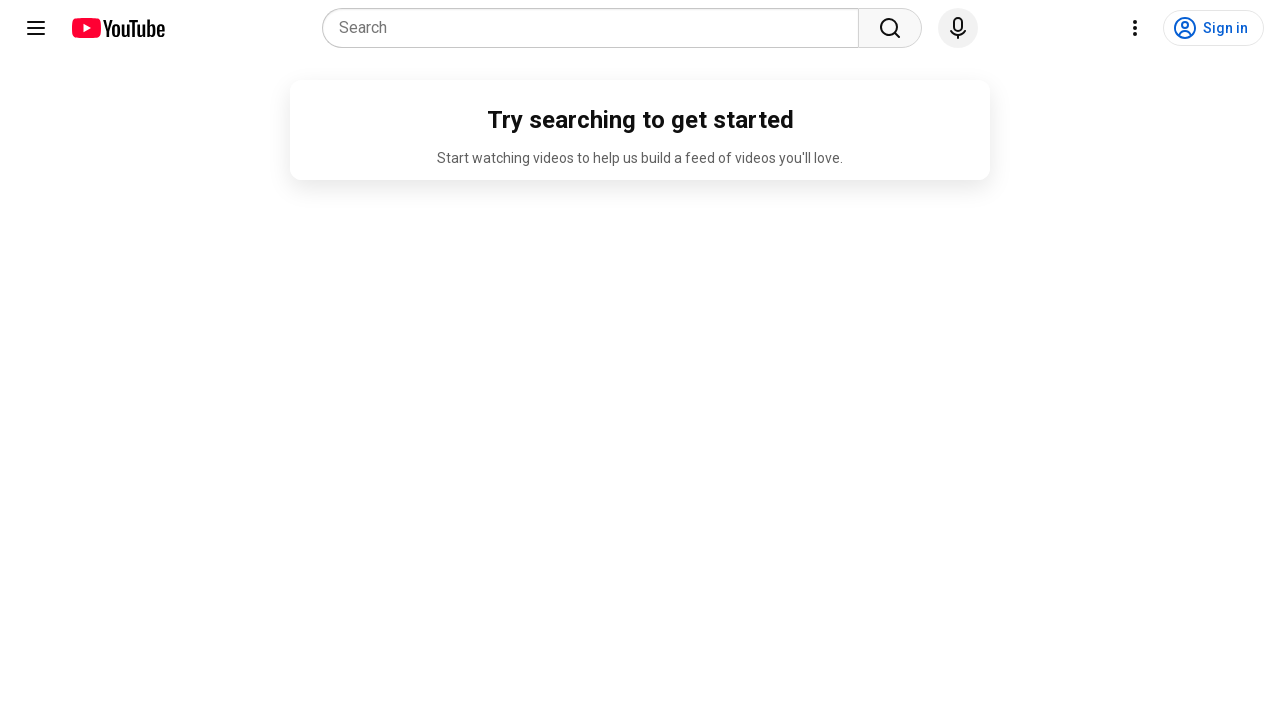

Evaluated element tag name
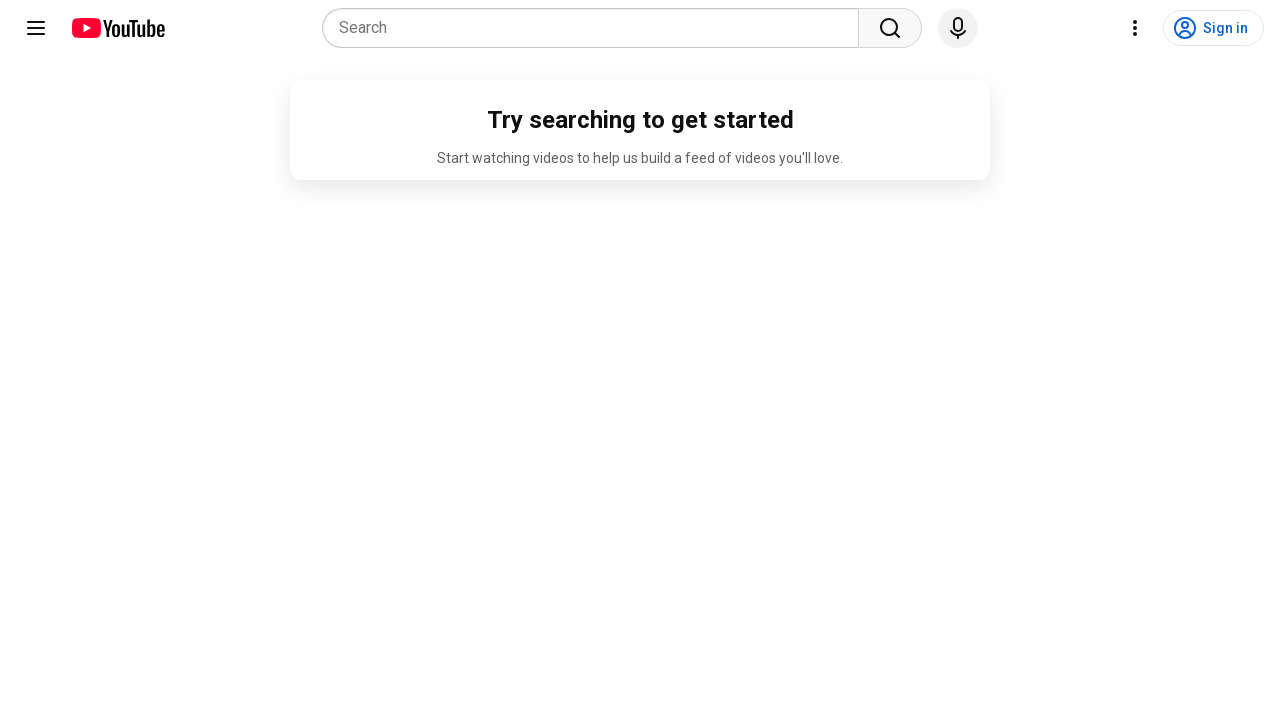

Retrieved element type attribute
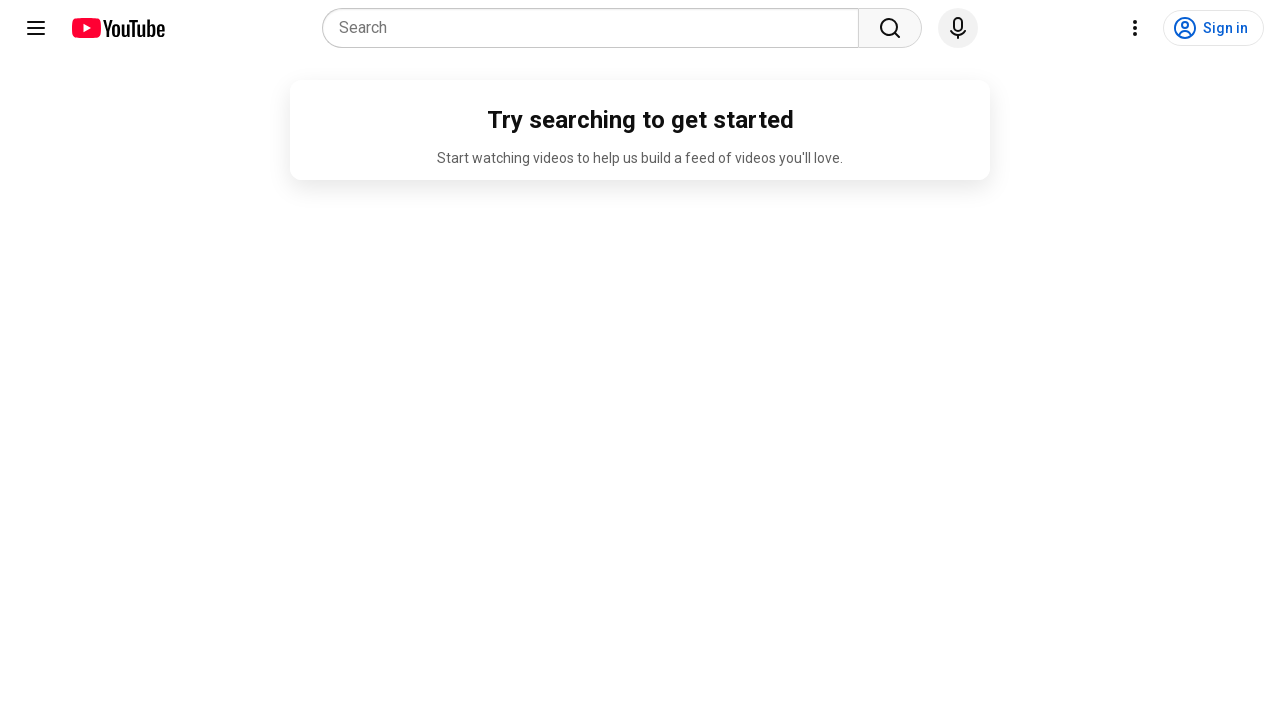

Evaluated element tag name
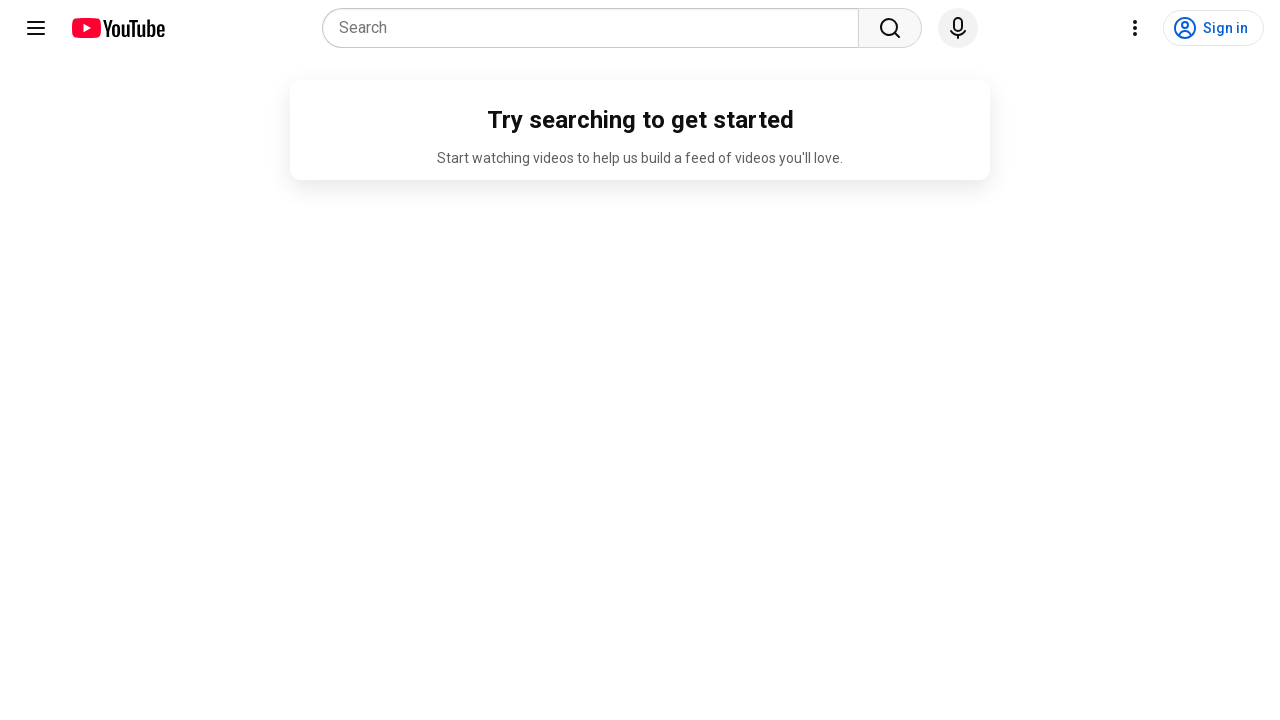

Retrieved element type attribute
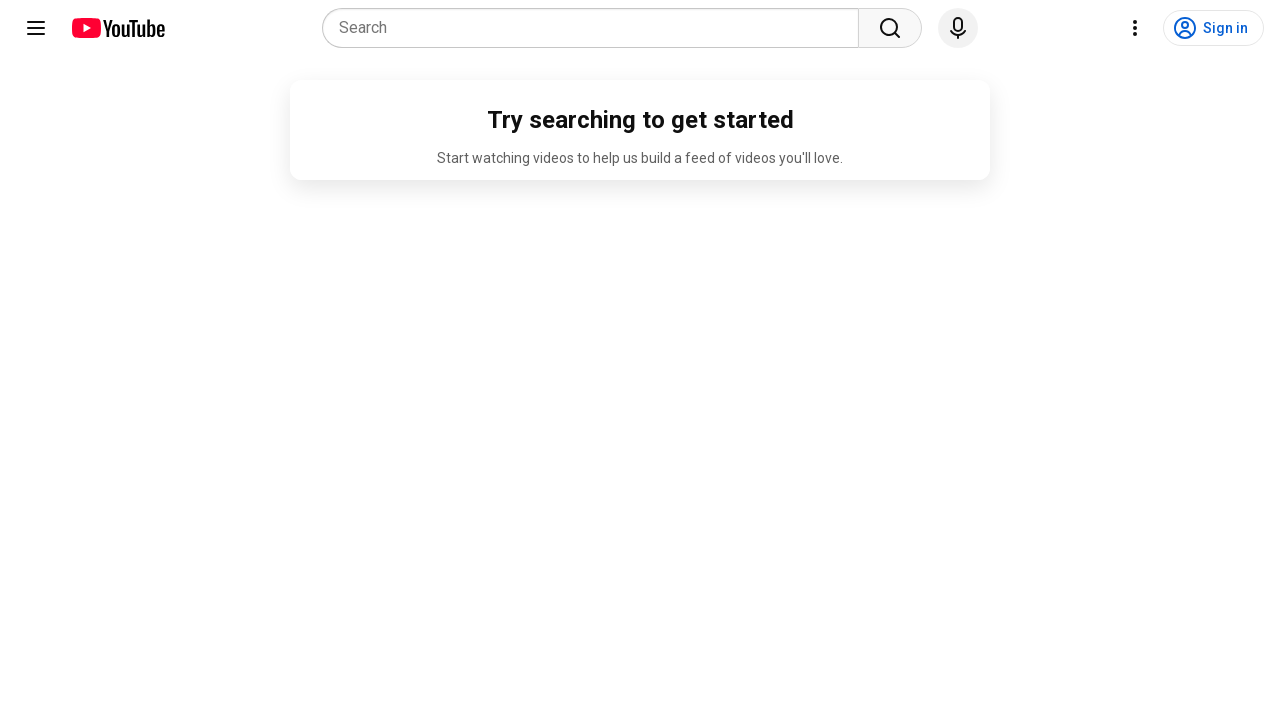

Evaluated element tag name
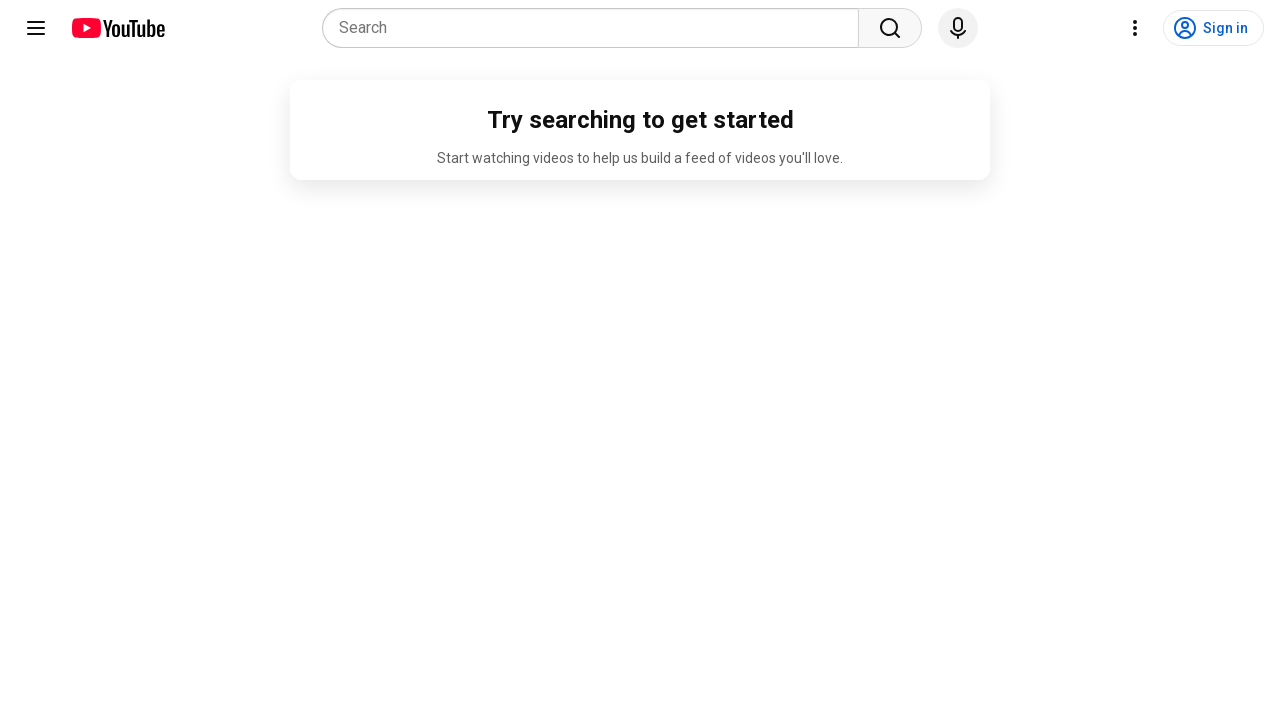

Retrieved element type attribute
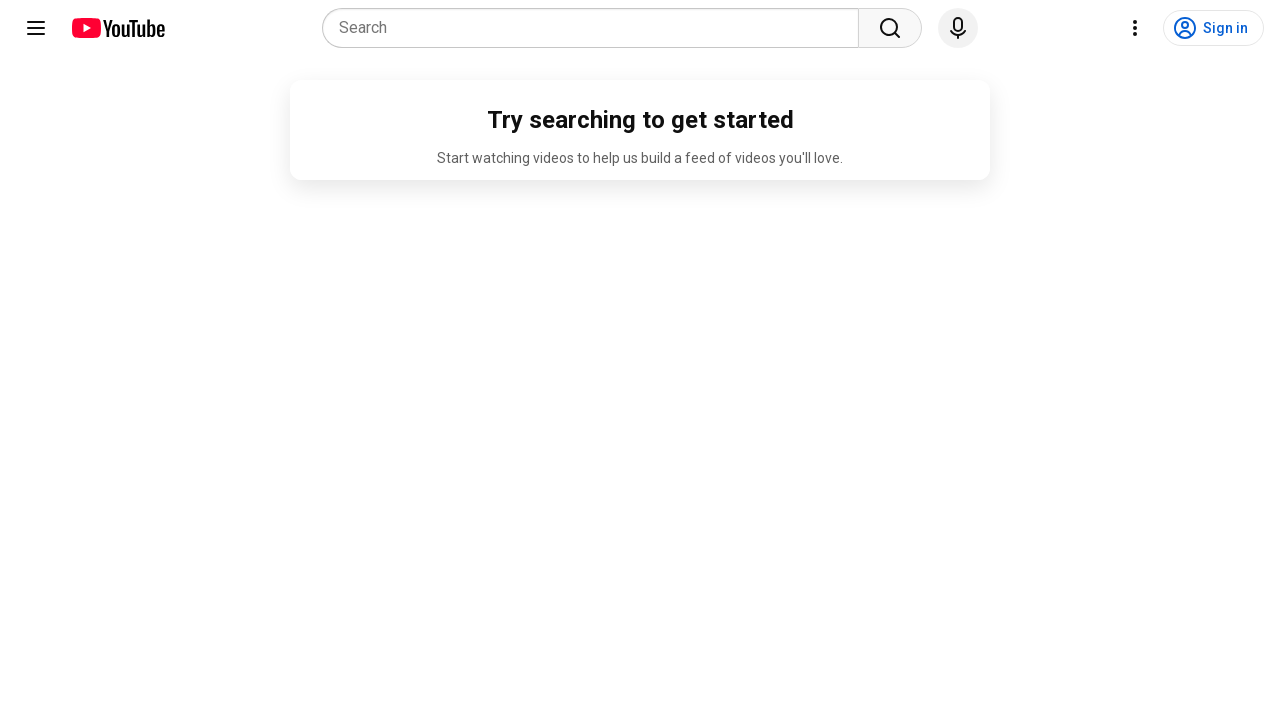

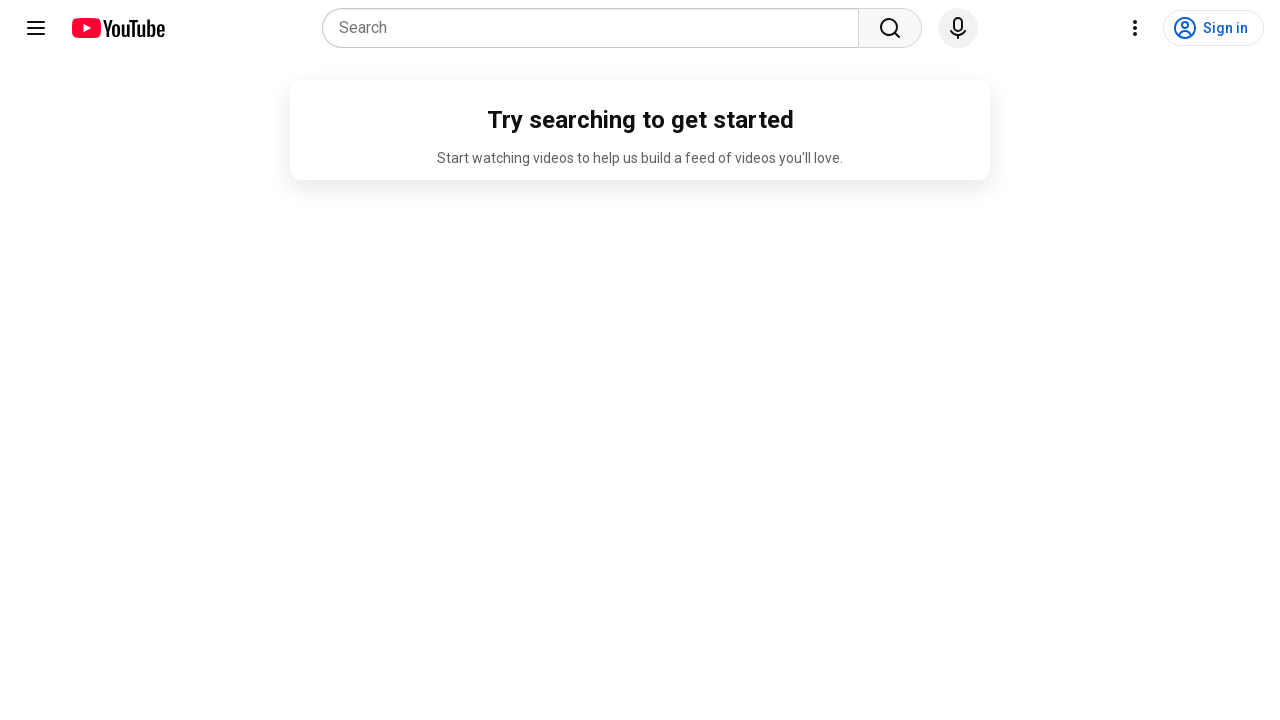